Tests form filling functionality including text inputs, radio buttons, checkboxes, dropdowns, and a calendar date picker on an automation practice site.

Starting URL: https://testautomationpractice.blogspot.com/

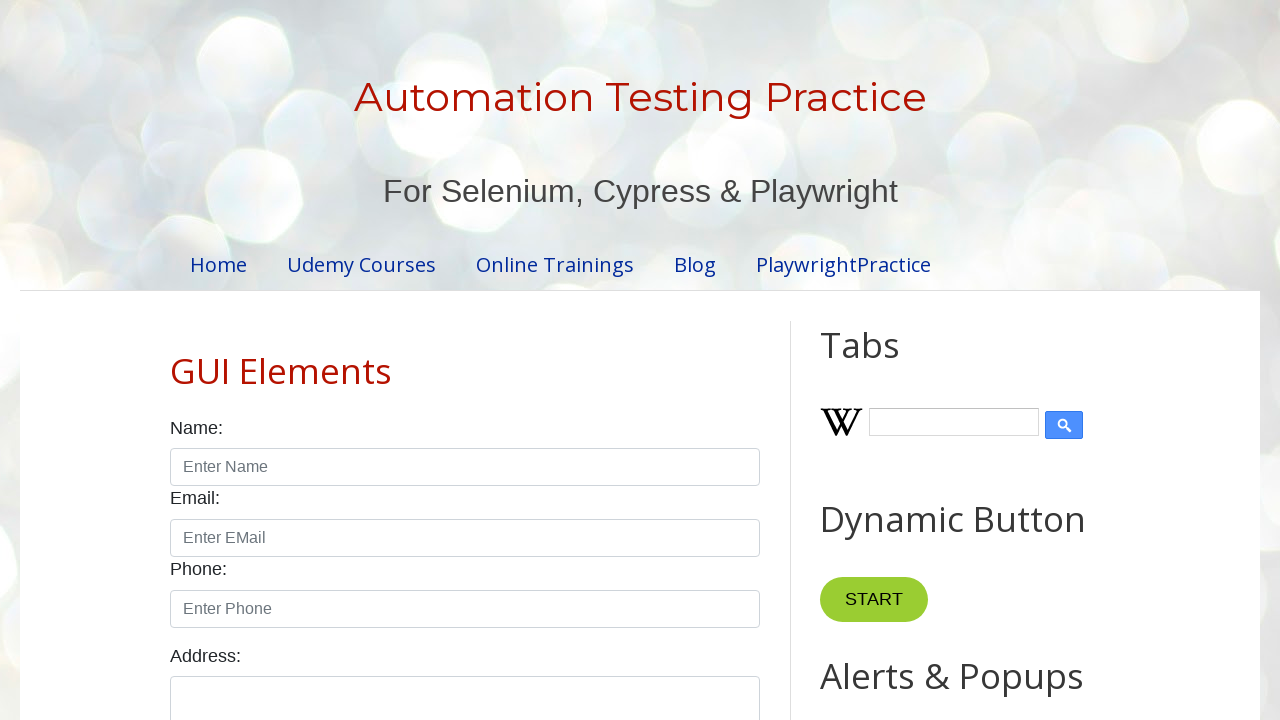

Filled name field with 'kannadasan' on #name
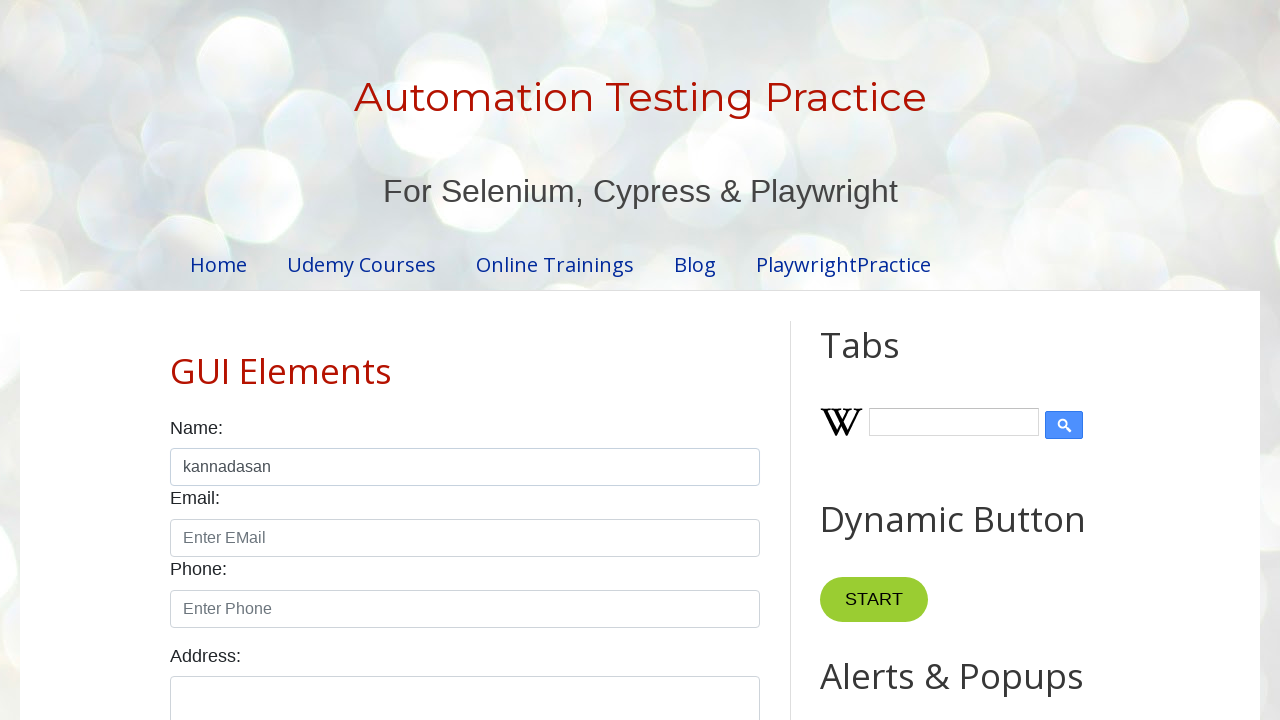

Filled email field with 'kannadasan@gmail.com' on #email
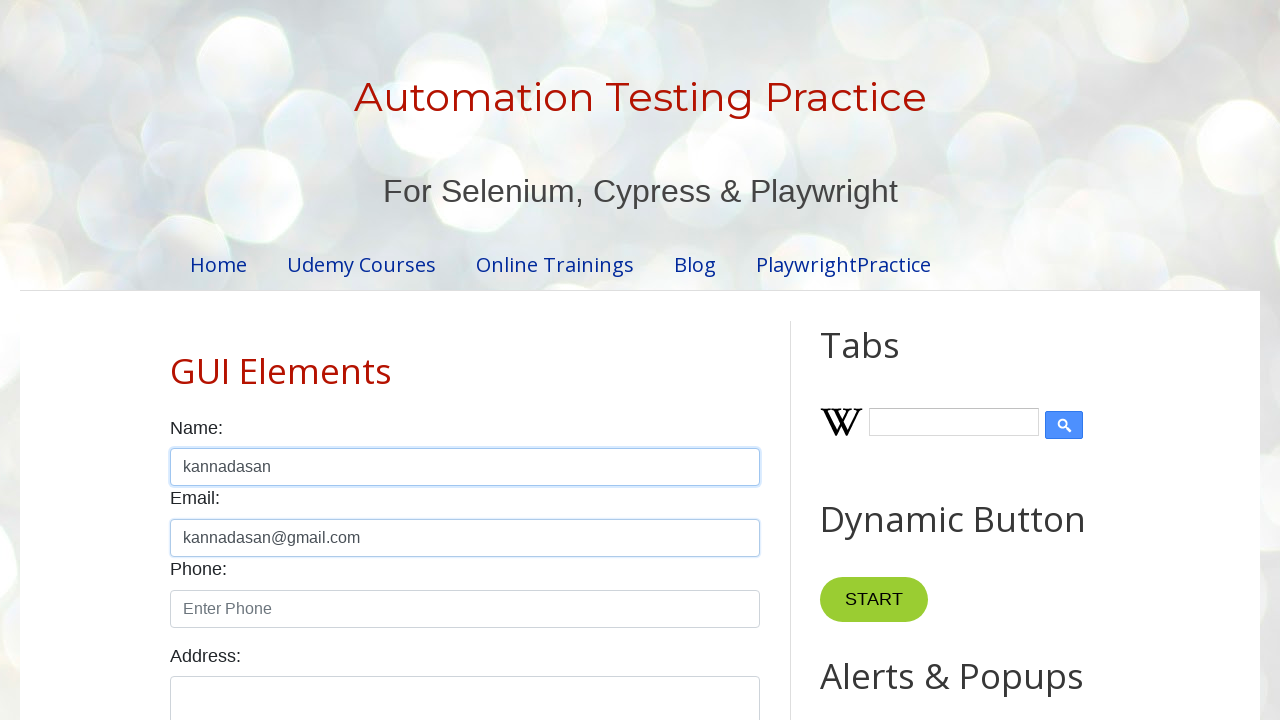

Filled phone field with '9944601188' on #phone
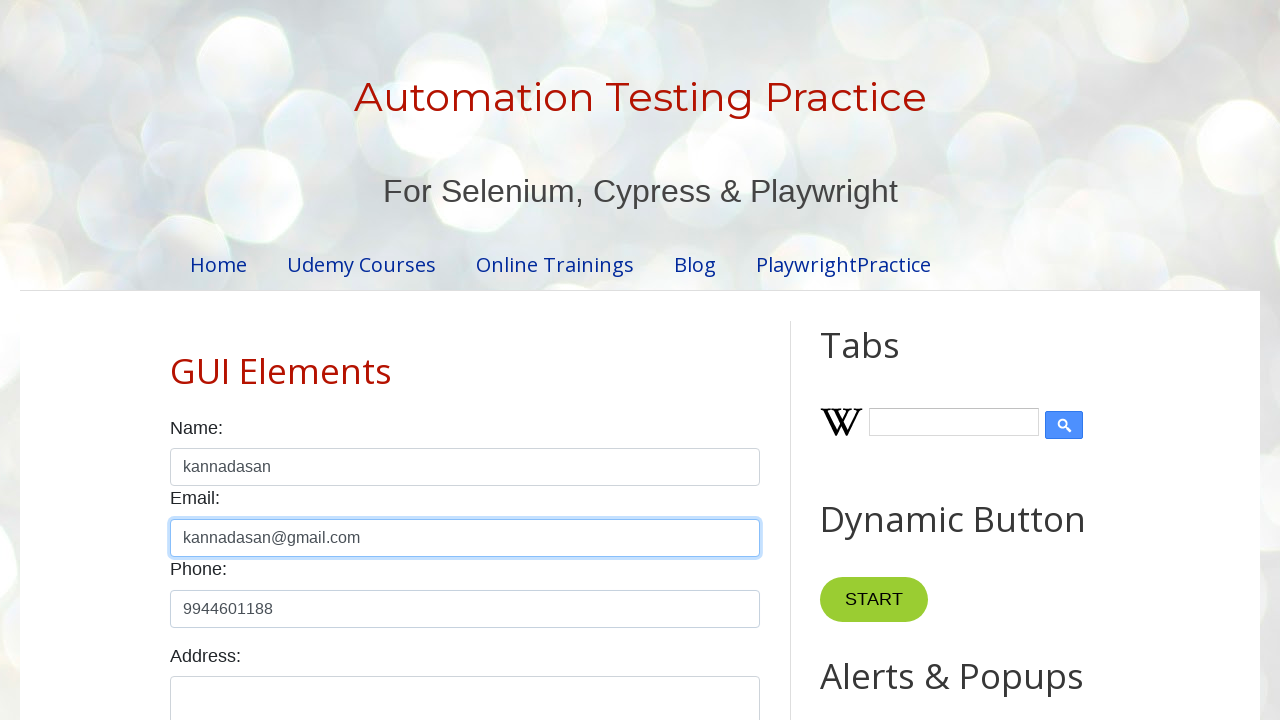

Filled address textarea with 'Vadapalani, Chennai, 6000026' on [id="textarea"]
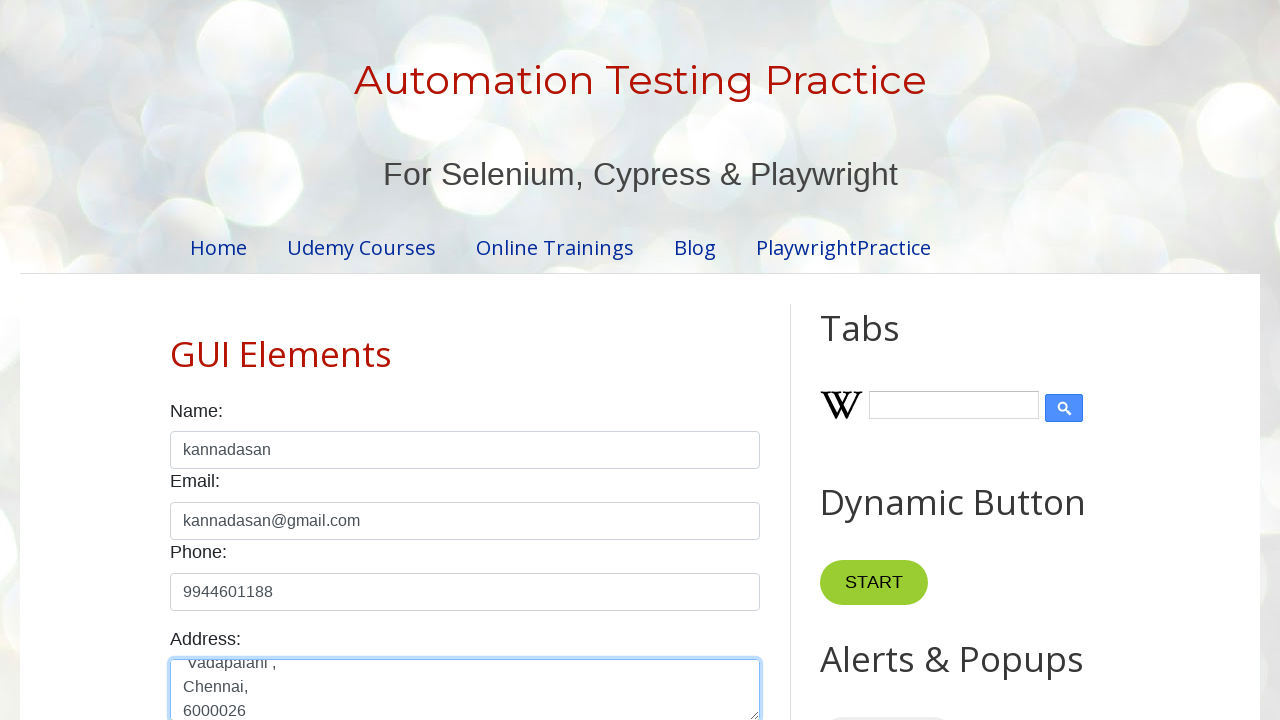

Selected 'Male' radio button at (176, 360) on #male
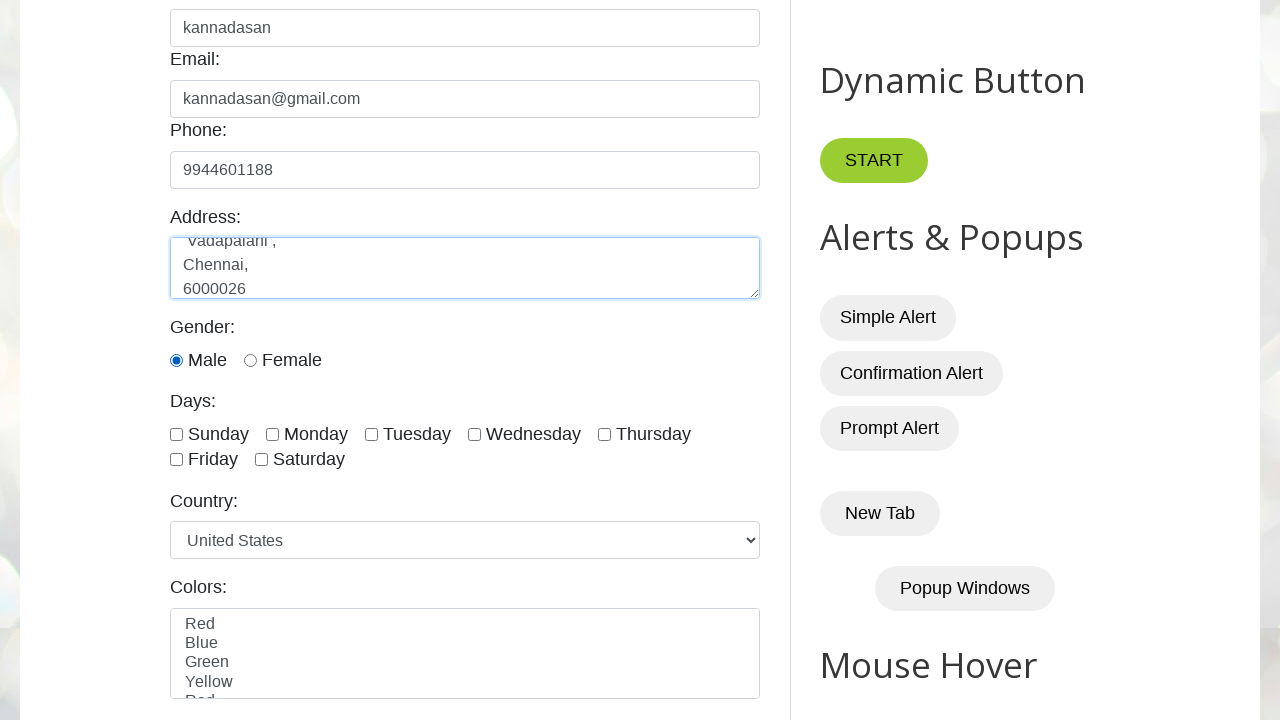

Checked checkbox for #monday at (272, 434) on #monday
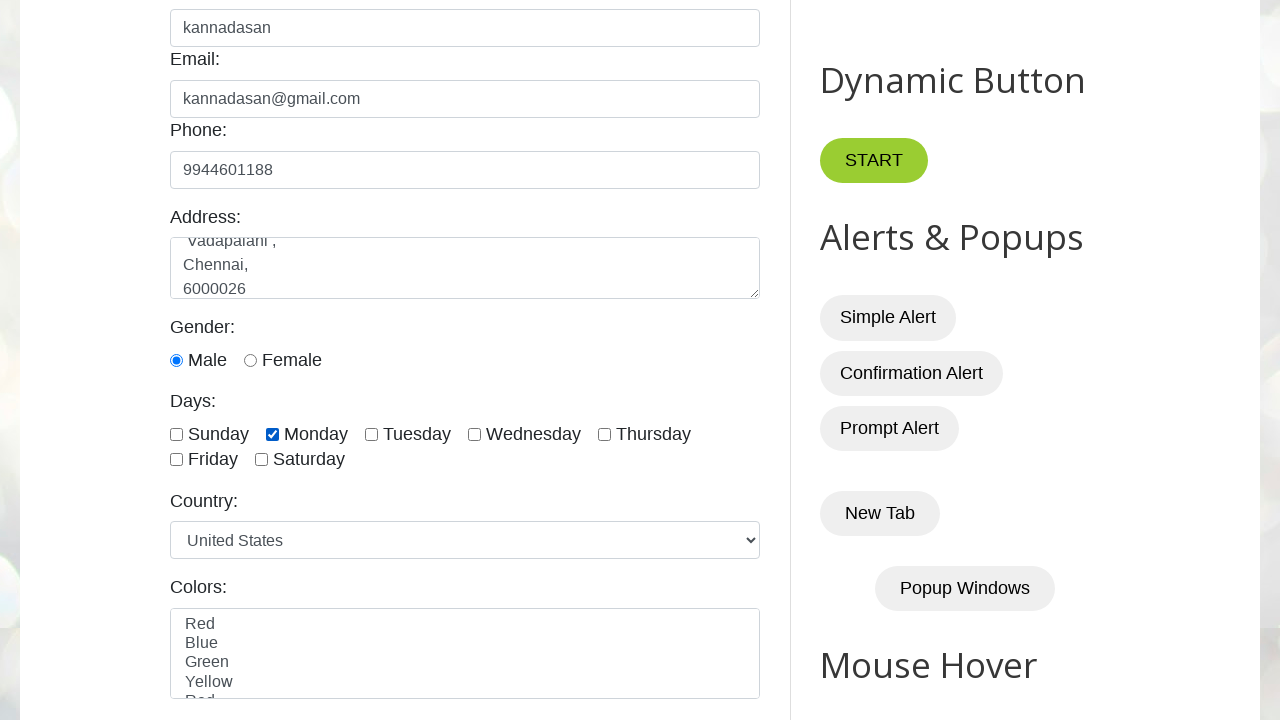

Checked checkbox for #friday at (176, 460) on #friday
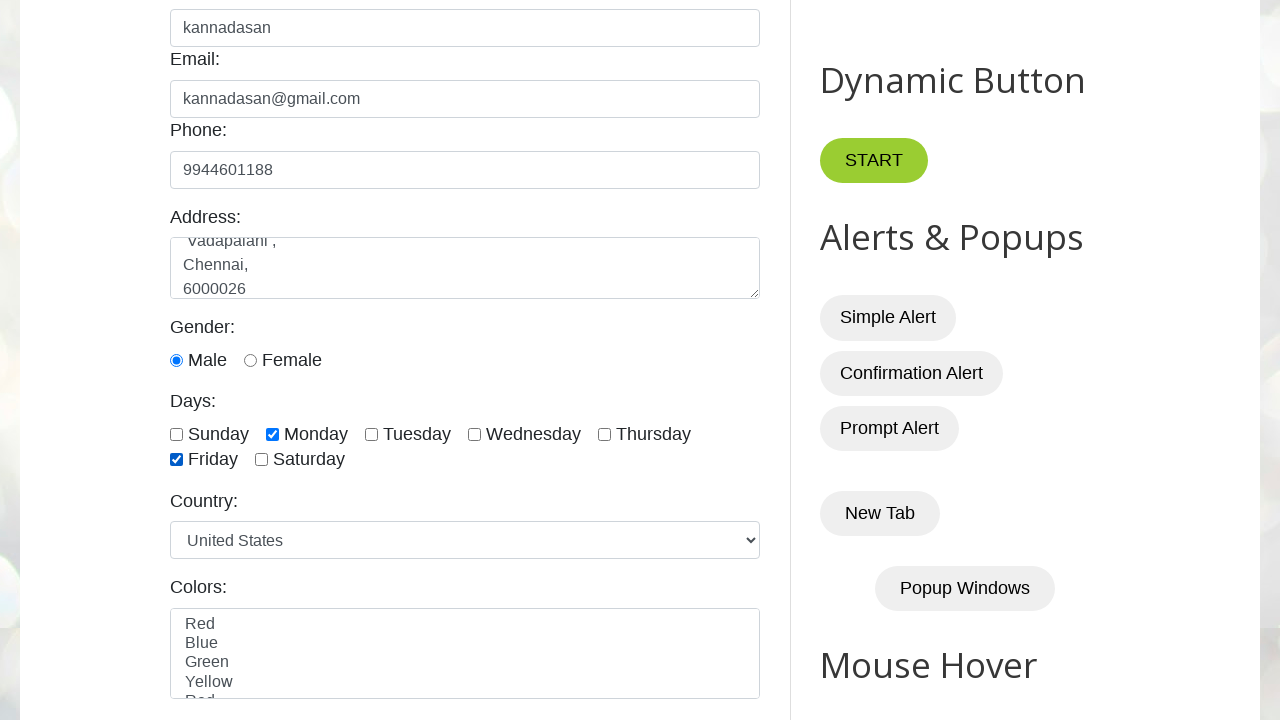

Checked checkbox for #wednesday at (474, 434) on #wednesday
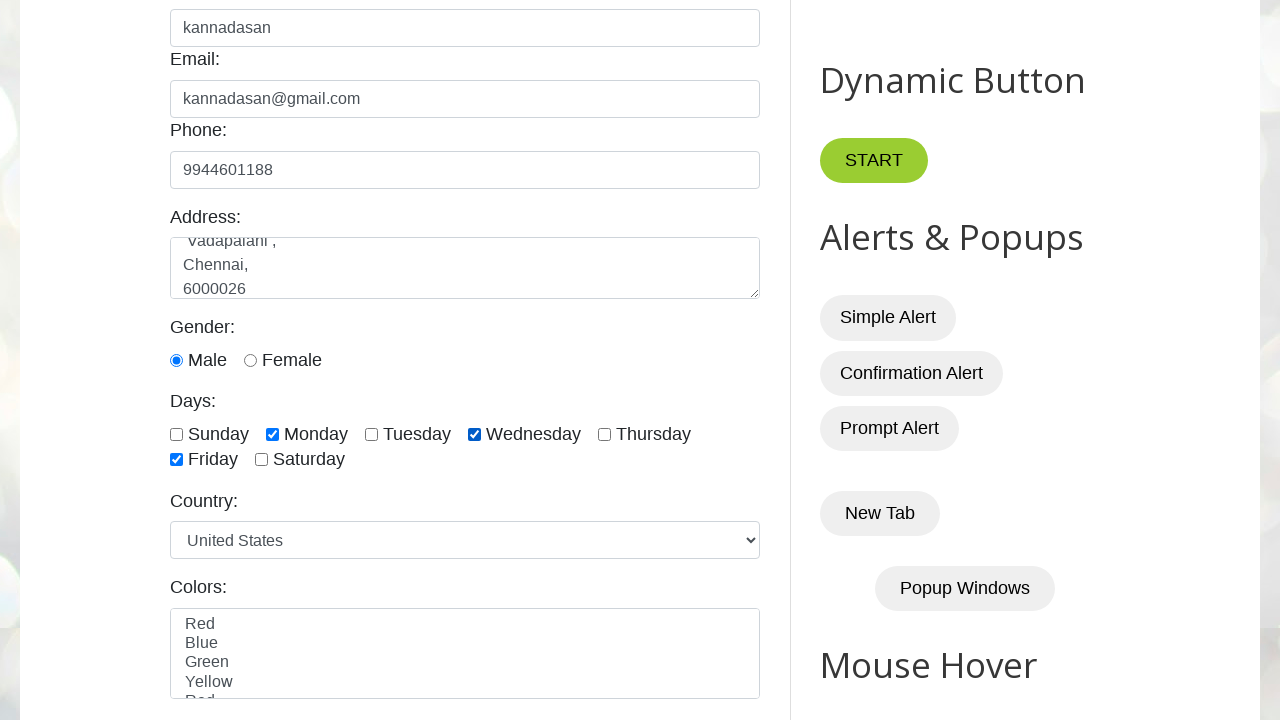

Selected 'India' from country dropdown on #country
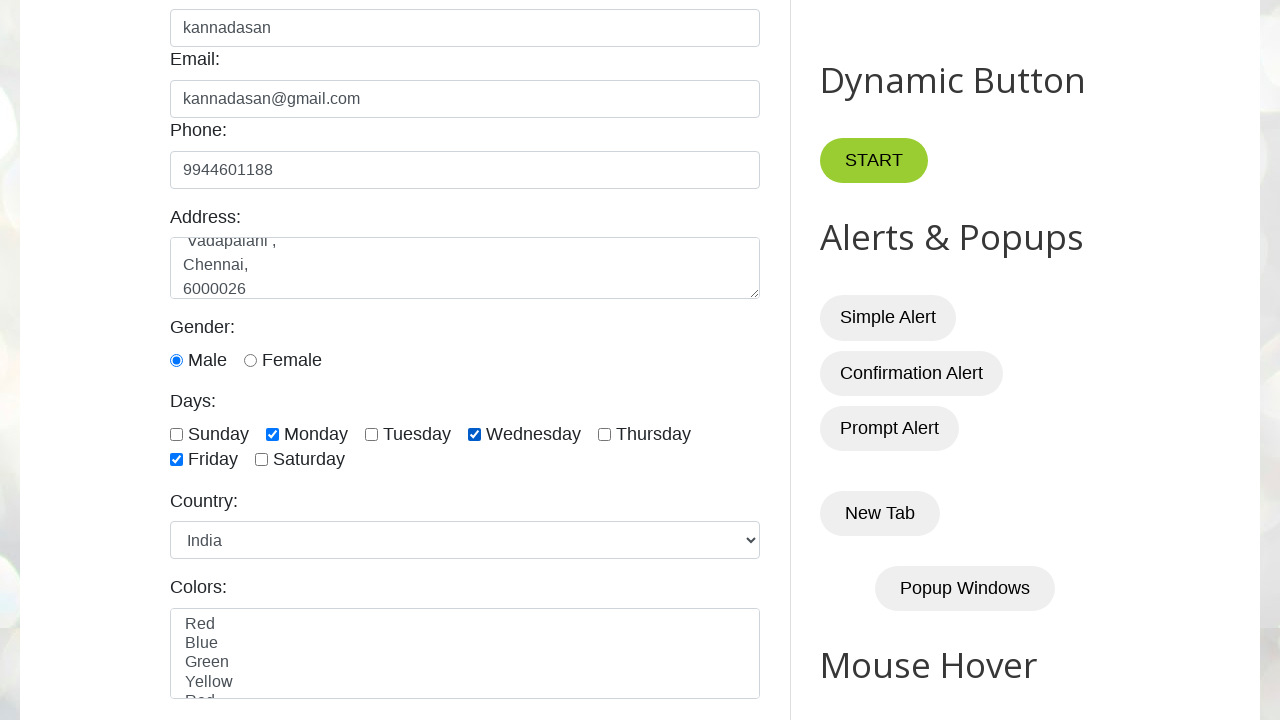

Selected 'Green' from colors dropdown on #colors
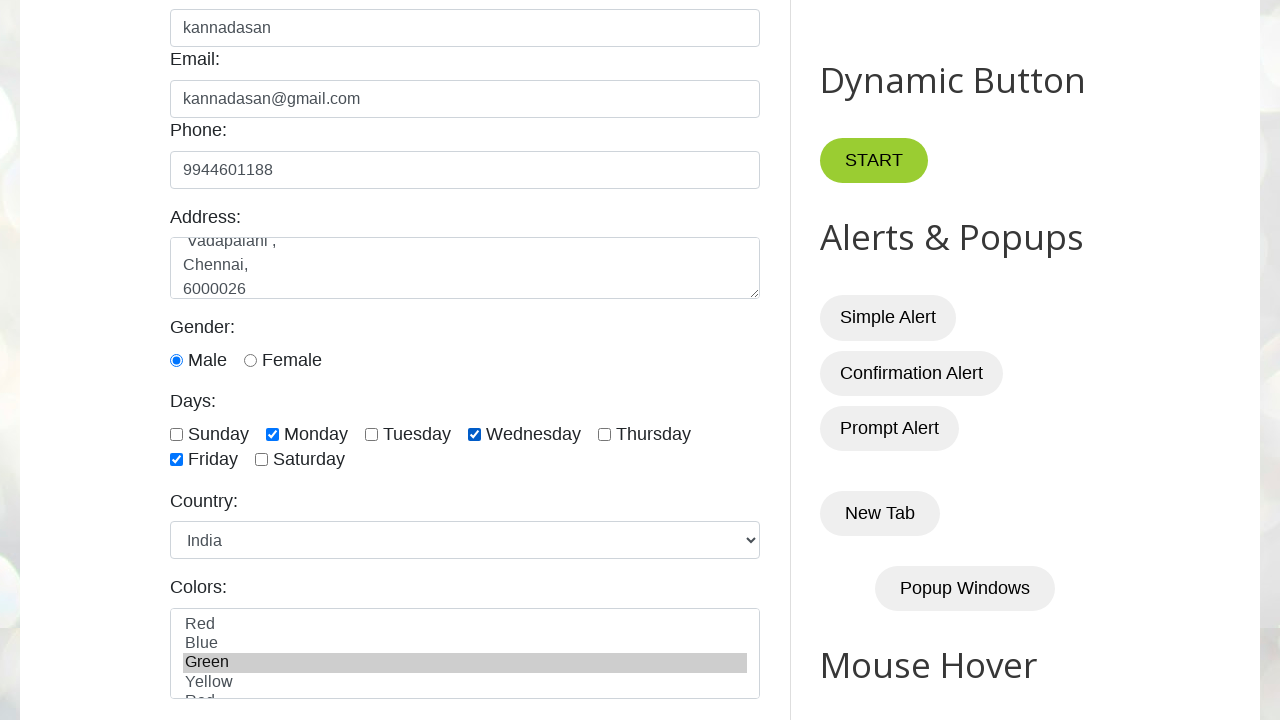

Selected 'Lion' from animals dropdown on #animals
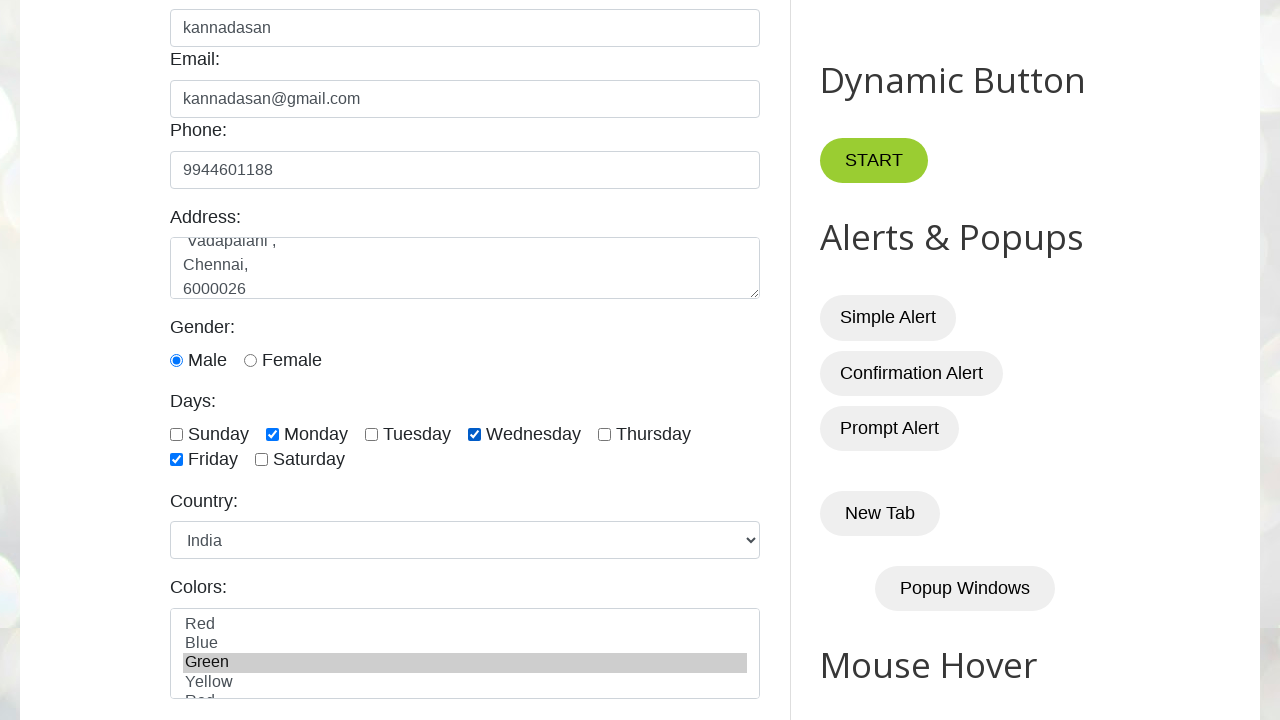

Clicked datepicker to open calendar at (515, 360) on #datepicker
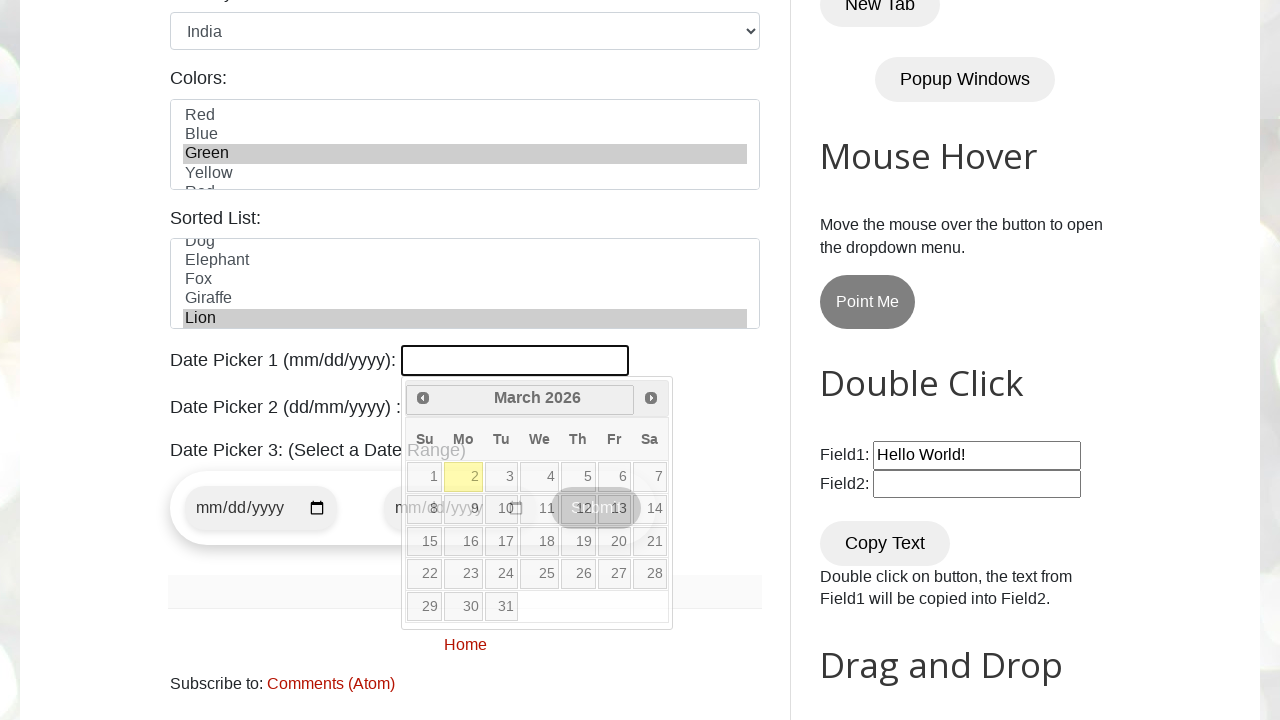

Navigated to previous month/year in calendar at (423, 398) on [title="Prev"]
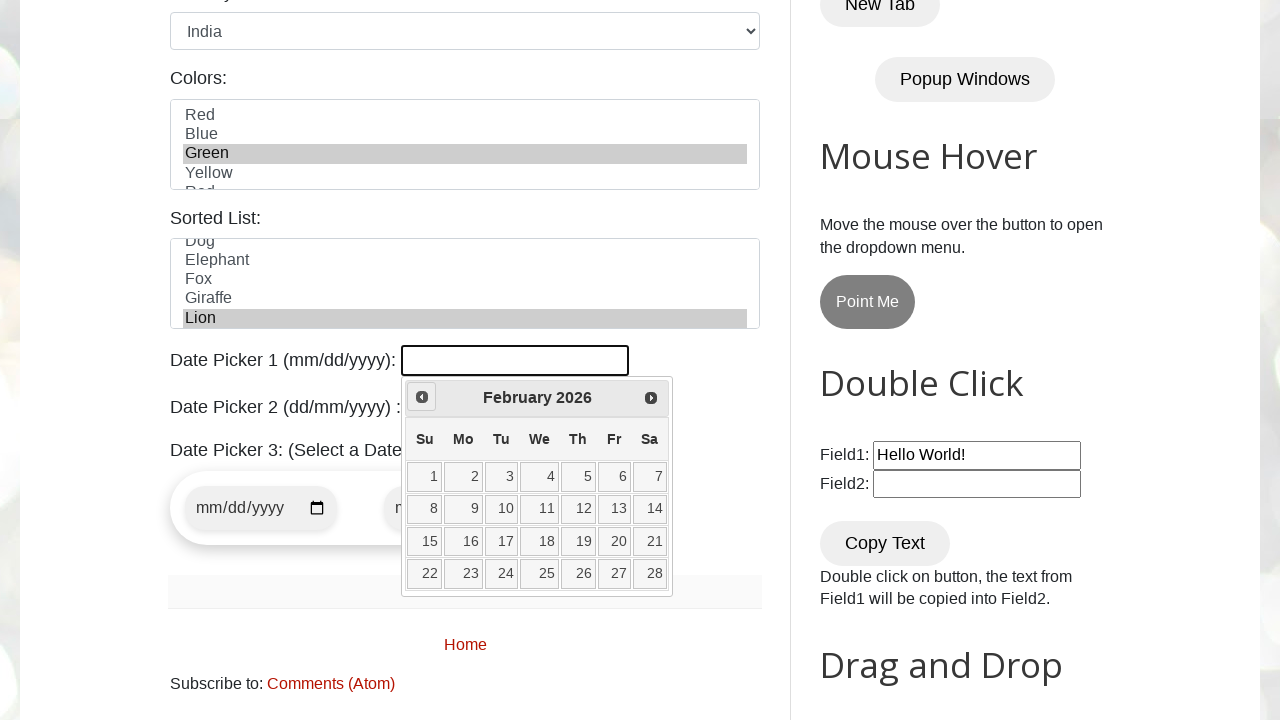

Navigated to previous month/year in calendar at (422, 397) on [title="Prev"]
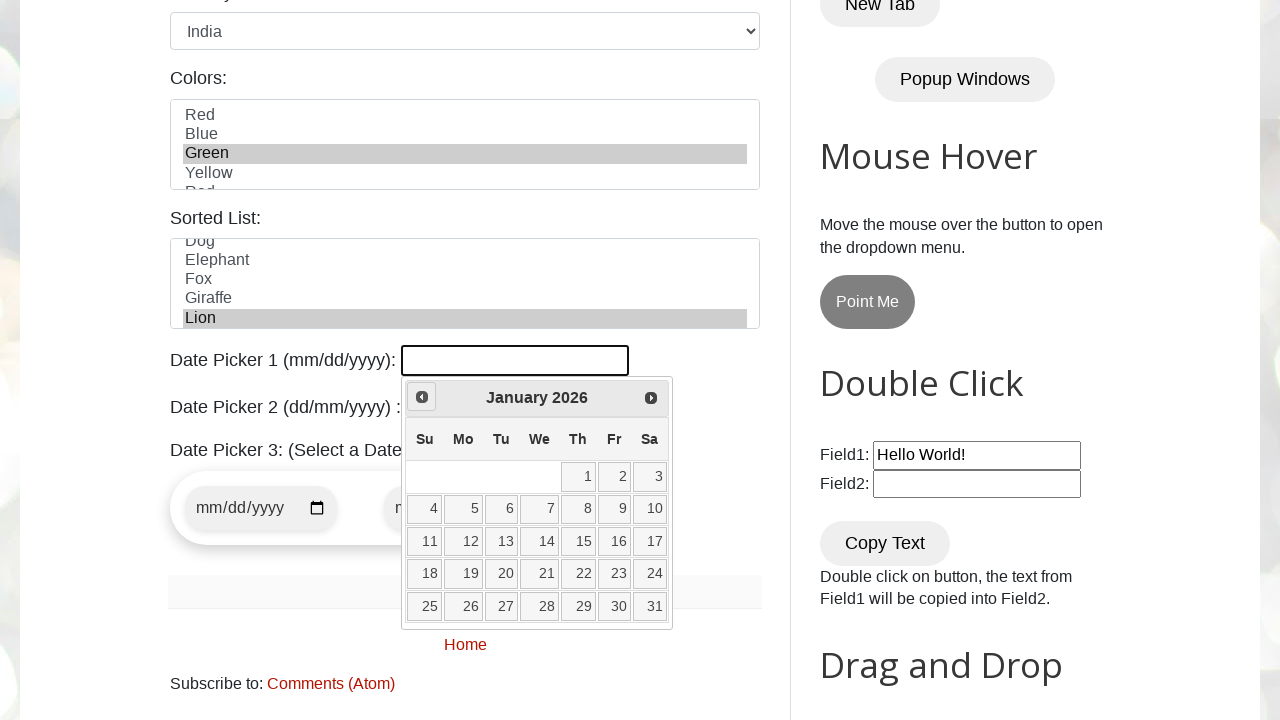

Navigated to previous month/year in calendar at (422, 397) on [title="Prev"]
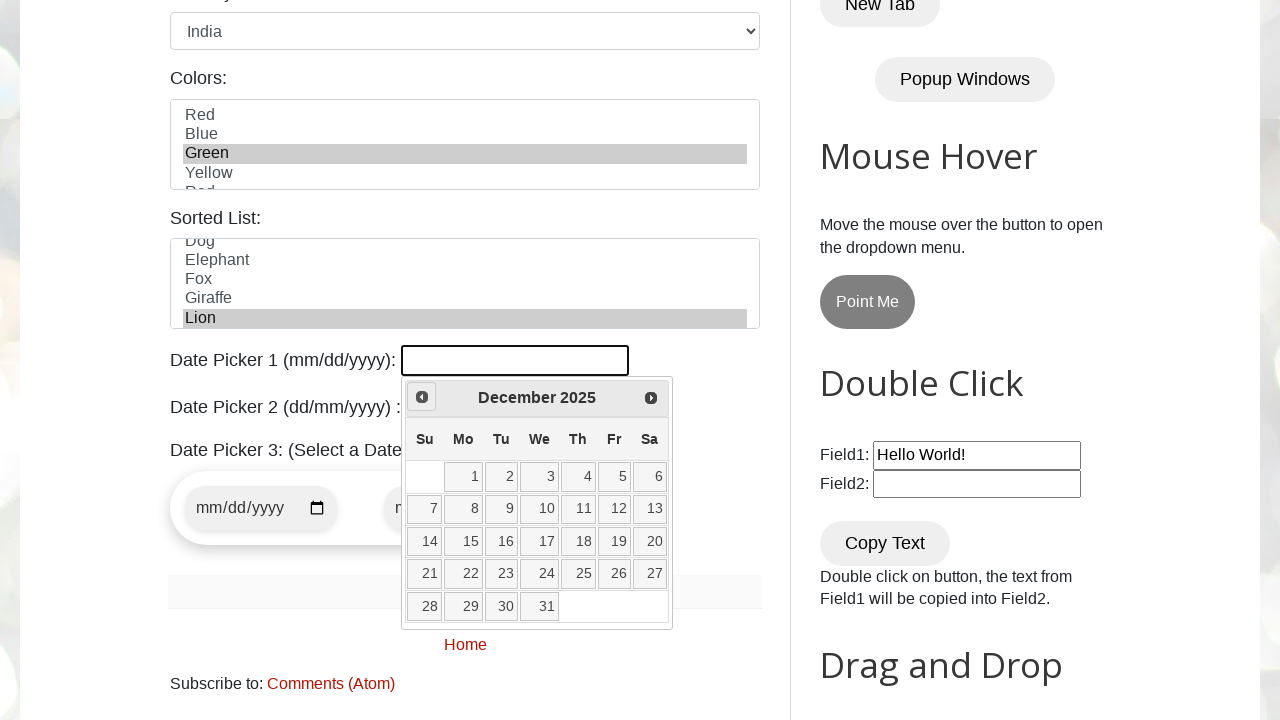

Navigated to previous month/year in calendar at (422, 397) on [title="Prev"]
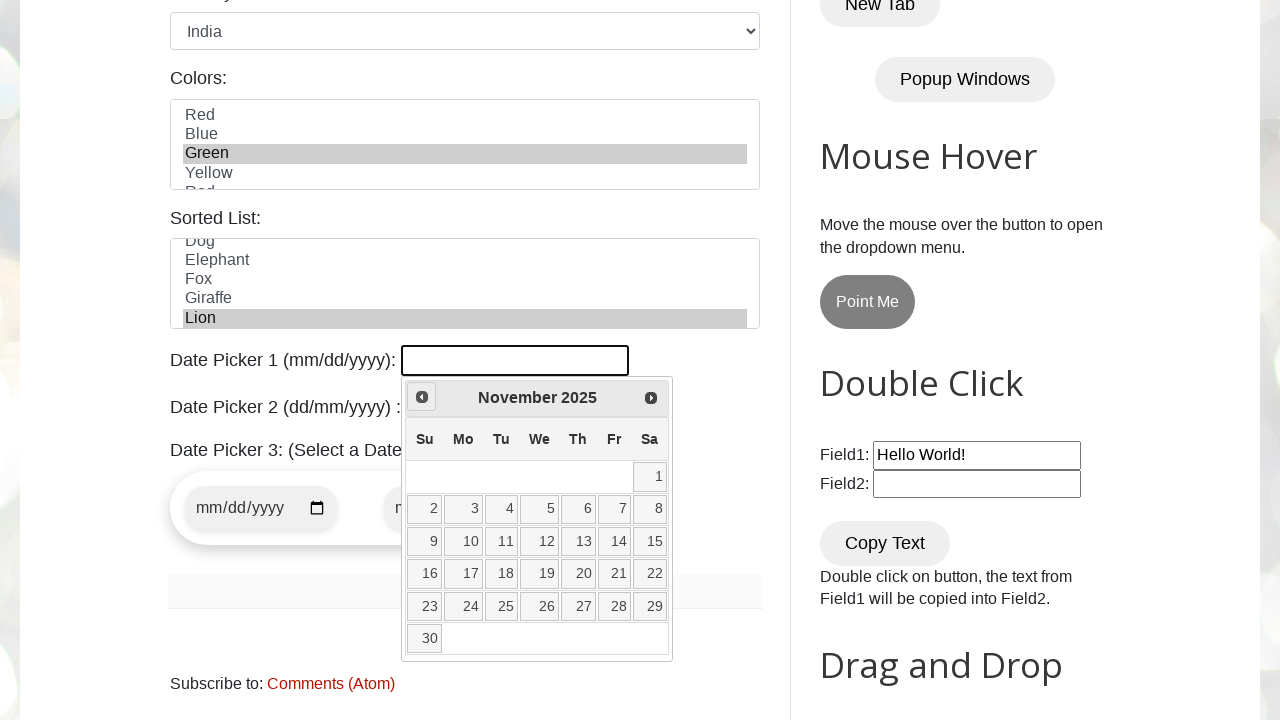

Navigated to previous month/year in calendar at (422, 397) on [title="Prev"]
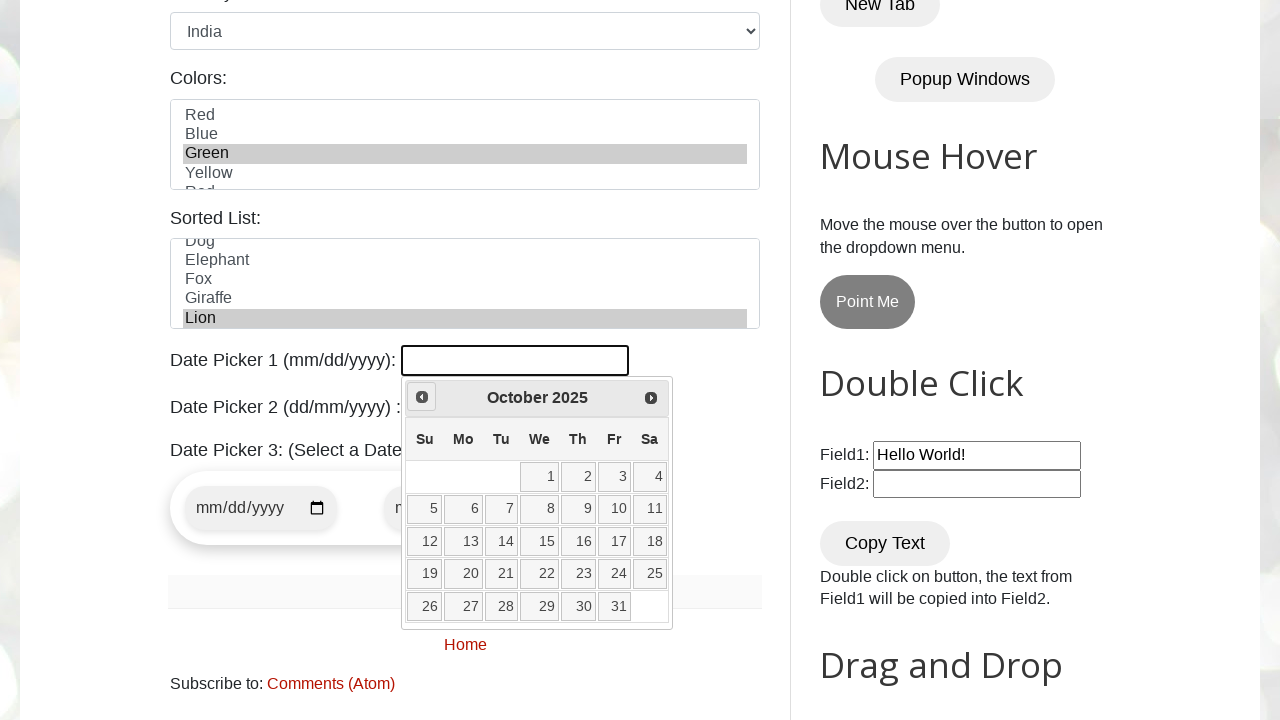

Navigated to previous month/year in calendar at (422, 397) on [title="Prev"]
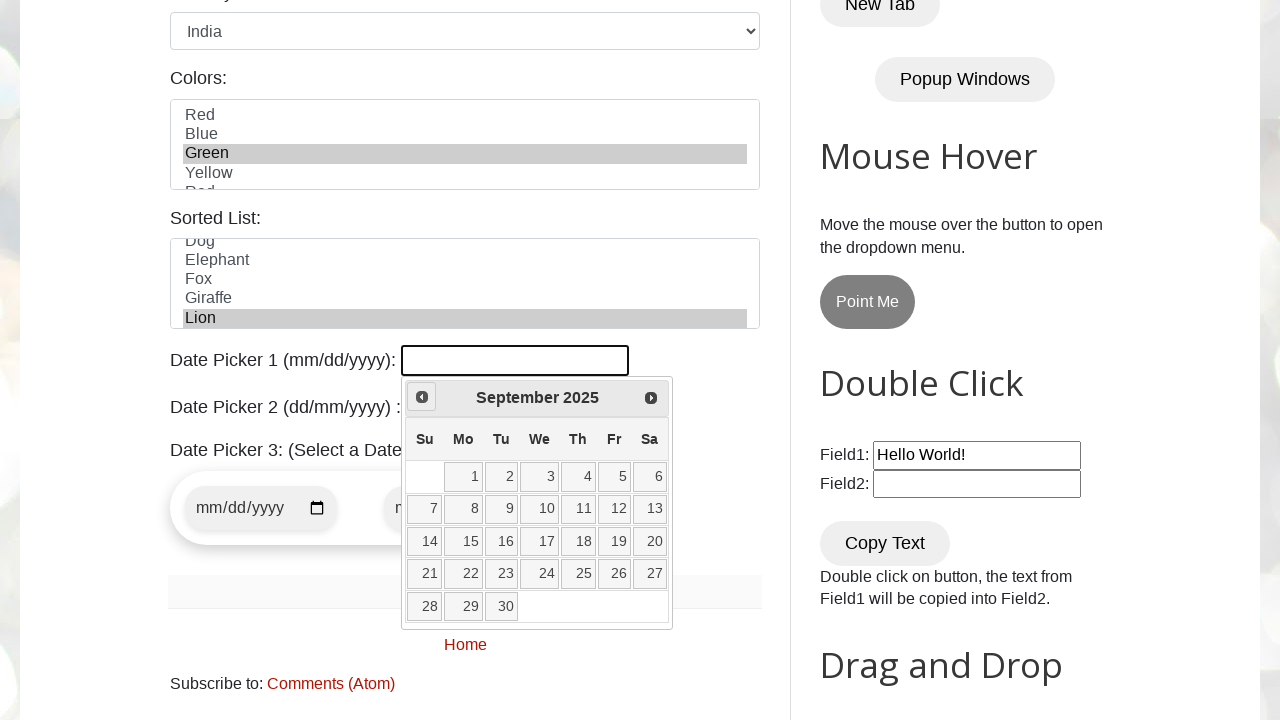

Navigated to previous month/year in calendar at (422, 397) on [title="Prev"]
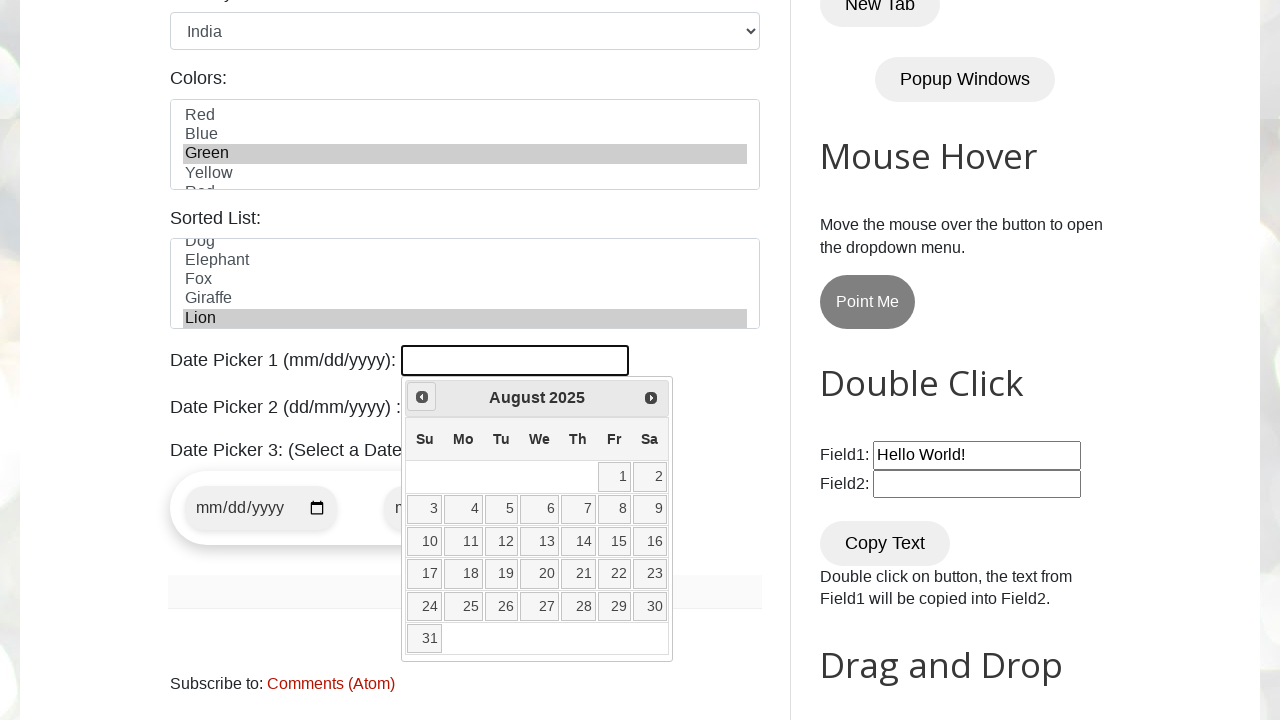

Navigated to previous month/year in calendar at (422, 397) on [title="Prev"]
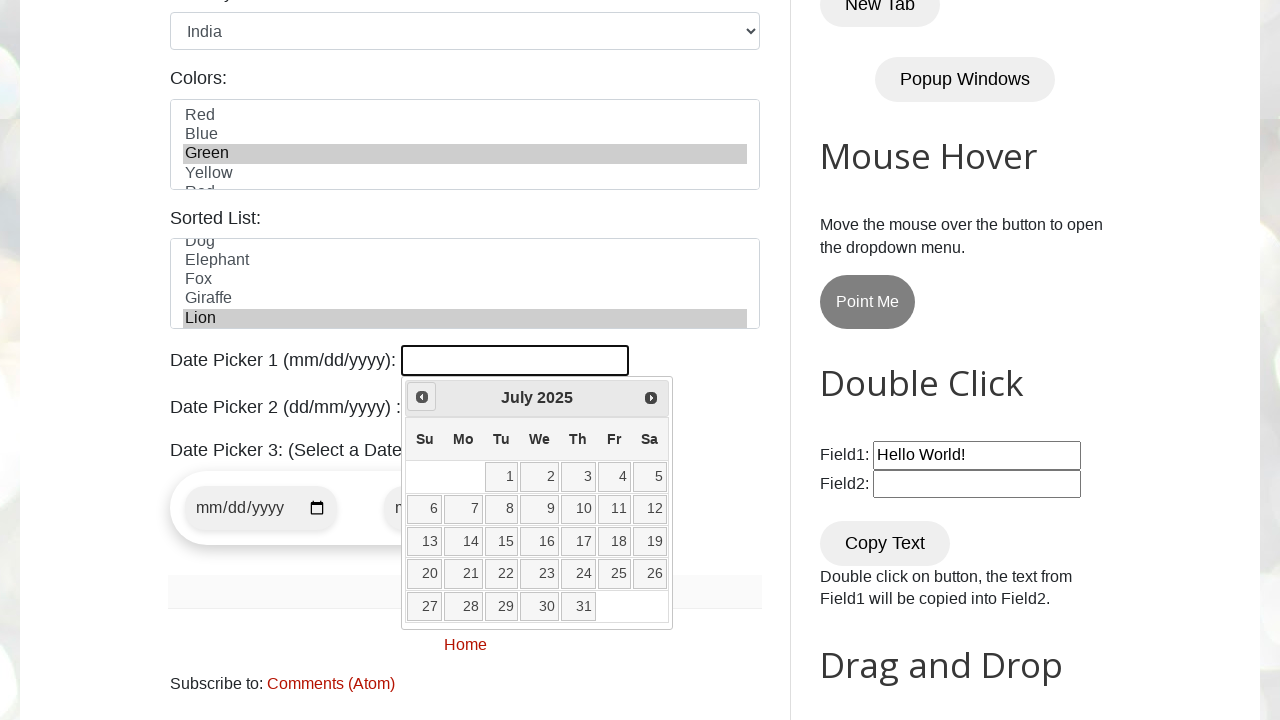

Navigated to previous month/year in calendar at (422, 397) on [title="Prev"]
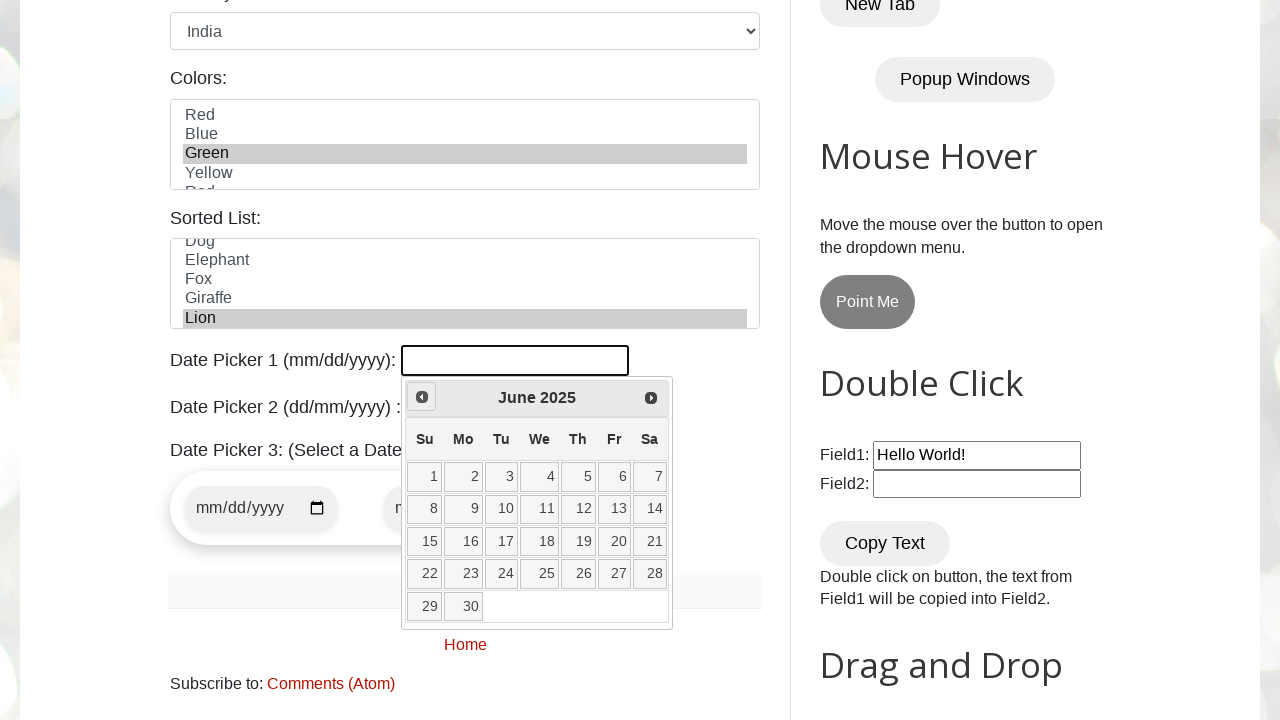

Navigated to previous month/year in calendar at (422, 397) on [title="Prev"]
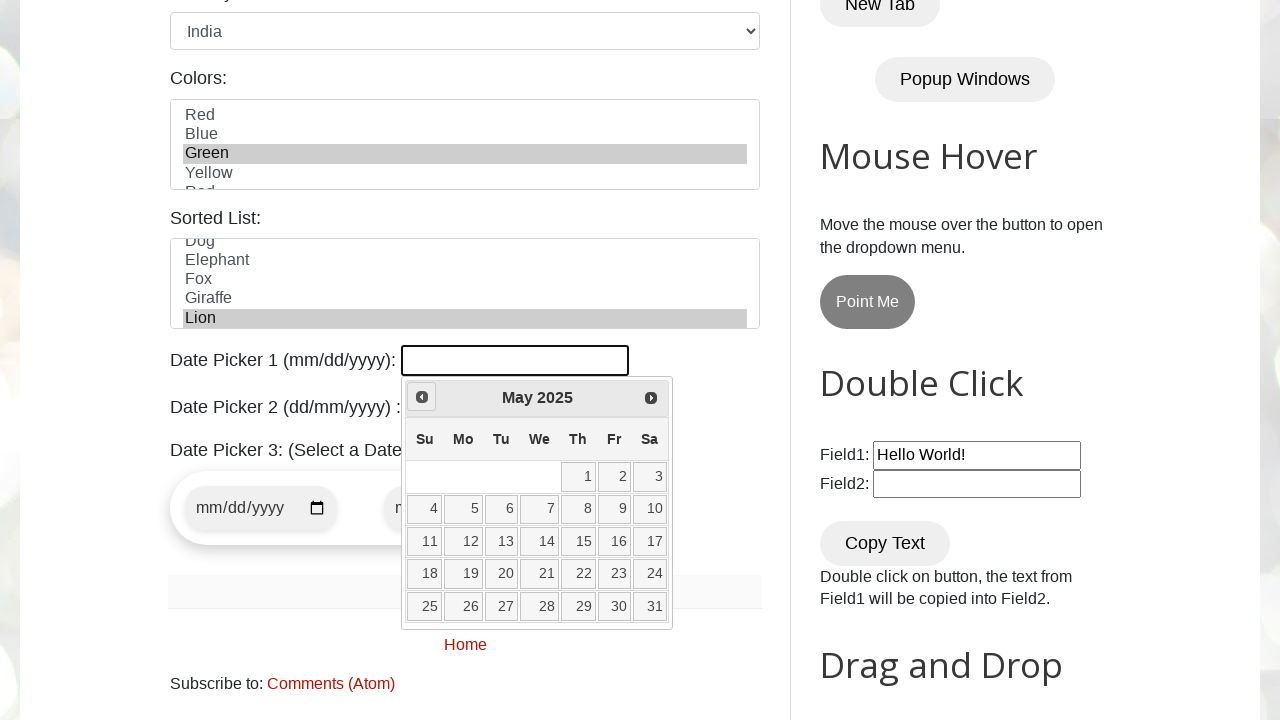

Navigated to previous month/year in calendar at (422, 397) on [title="Prev"]
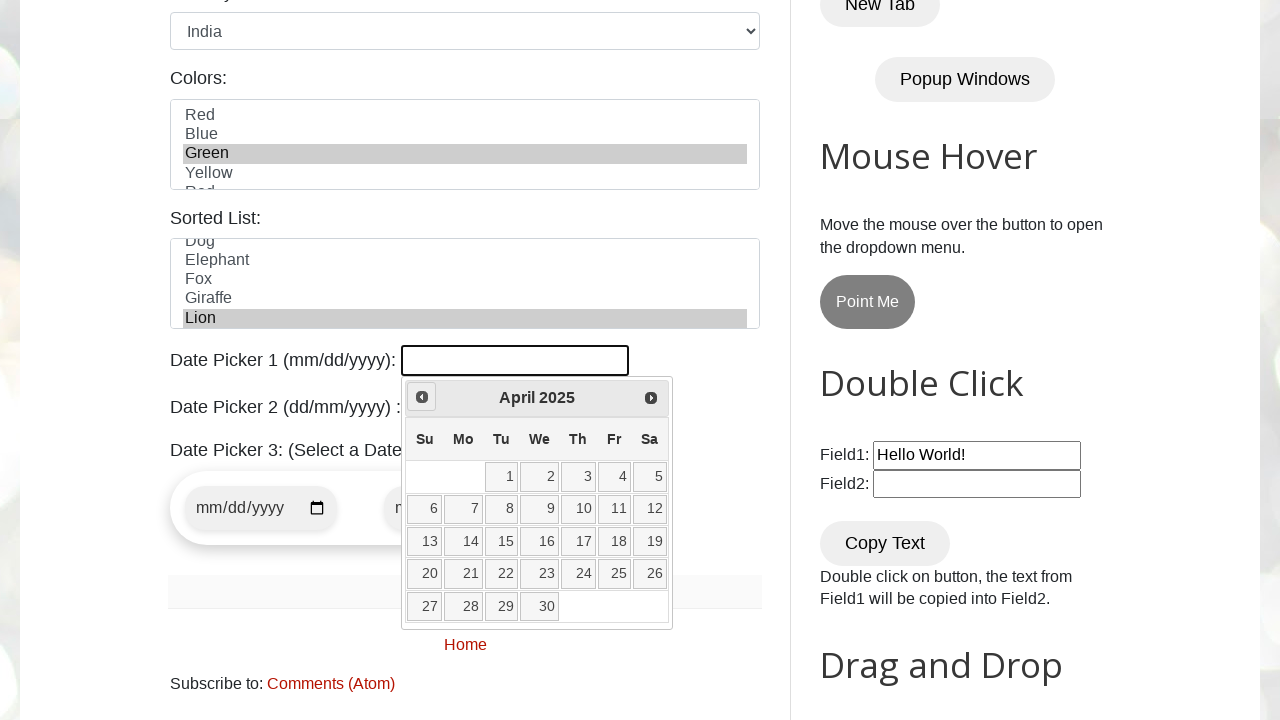

Navigated to previous month/year in calendar at (422, 397) on [title="Prev"]
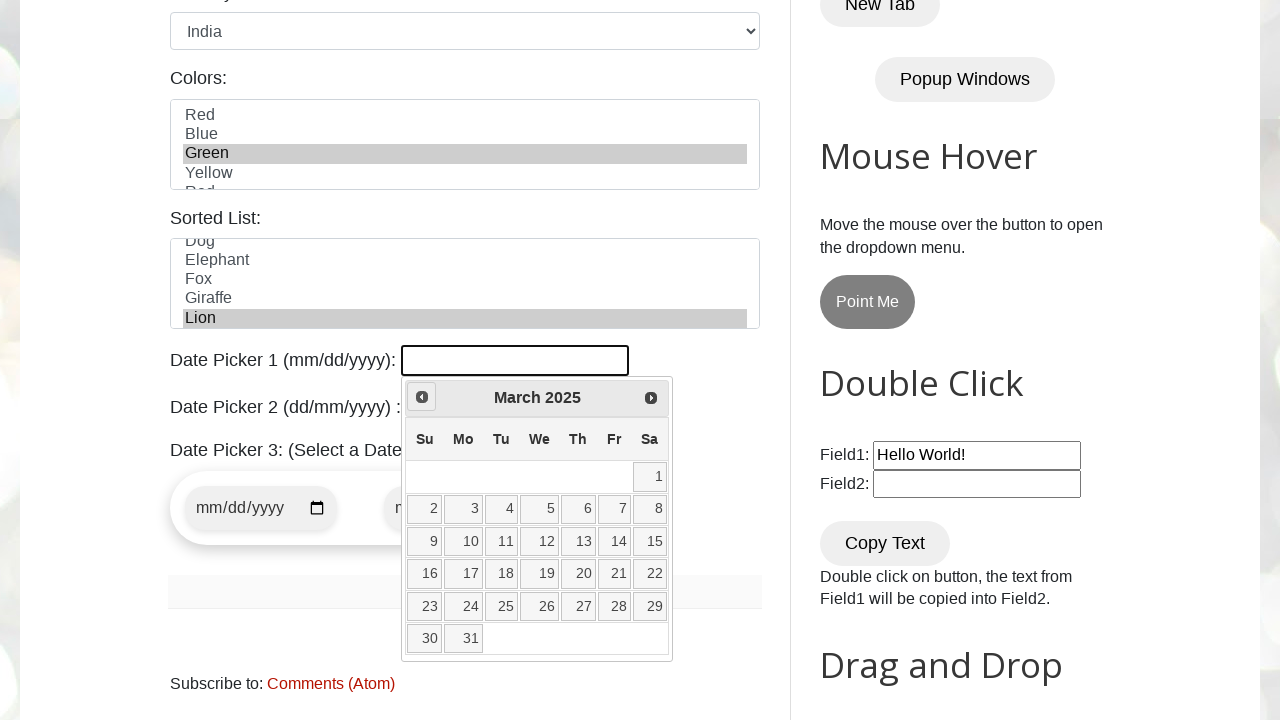

Navigated to previous month/year in calendar at (422, 397) on [title="Prev"]
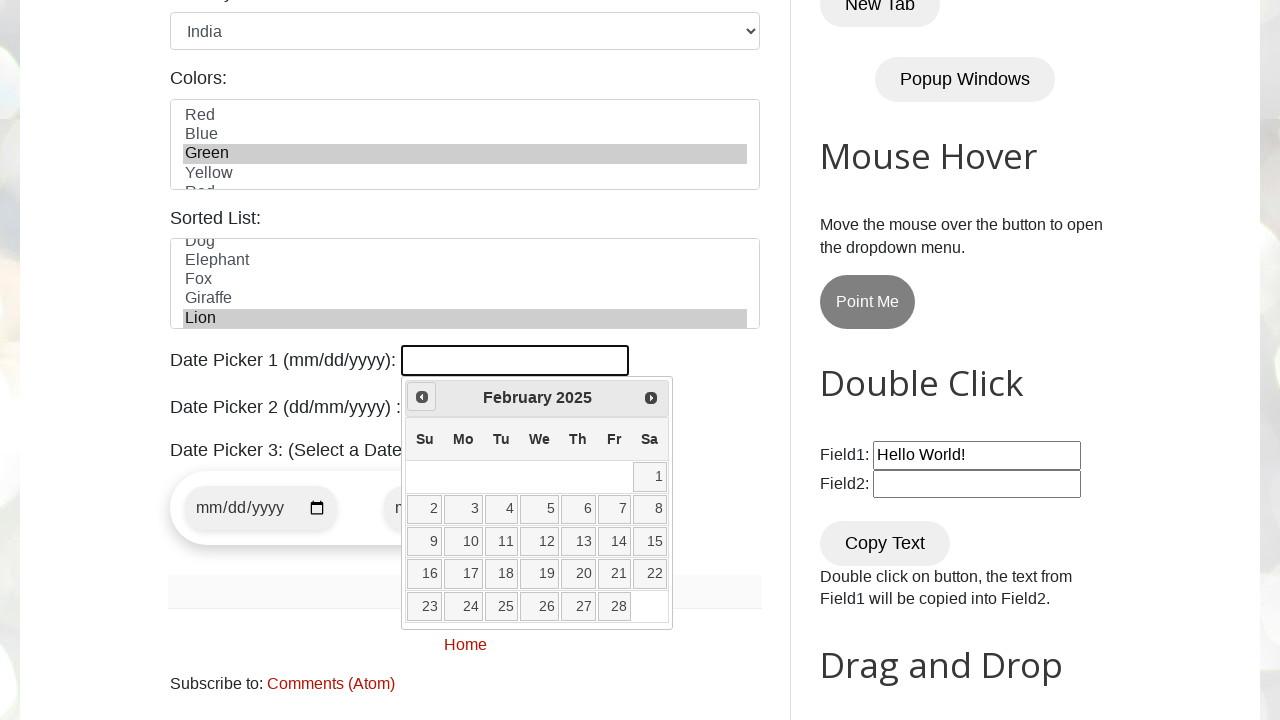

Navigated to previous month/year in calendar at (422, 397) on [title="Prev"]
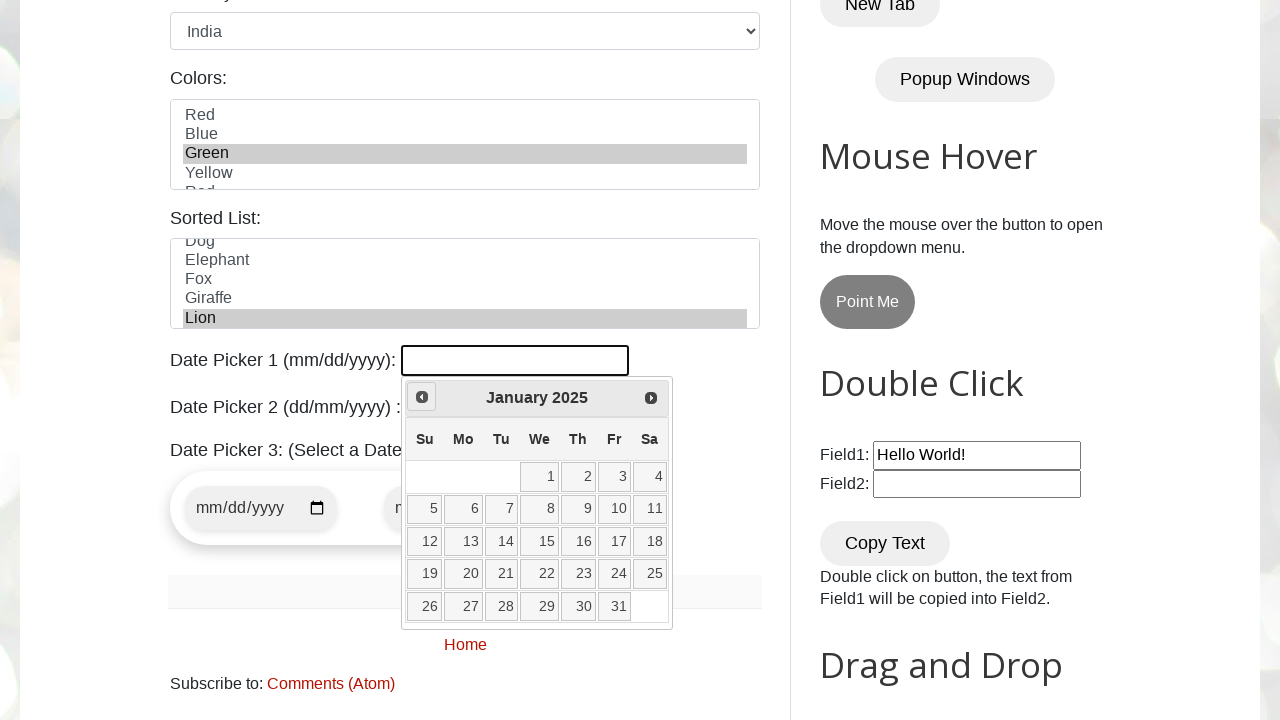

Navigated to previous month/year in calendar at (422, 397) on [title="Prev"]
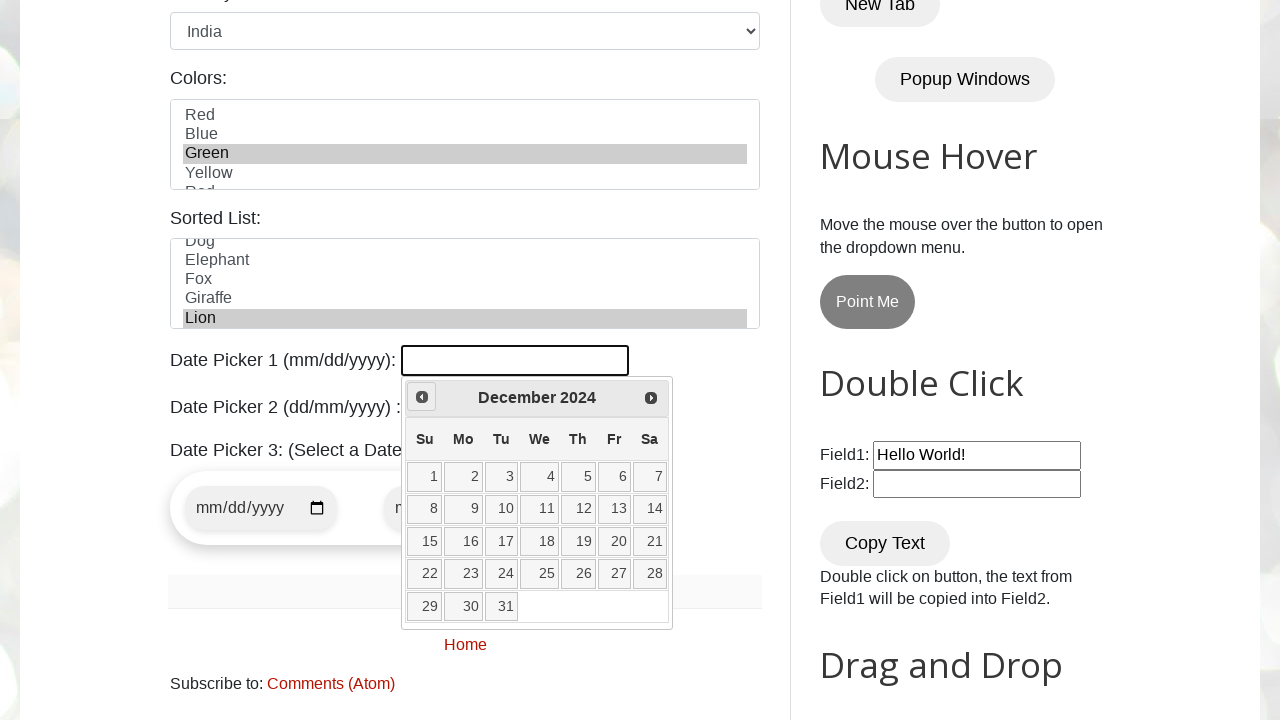

Navigated to previous month/year in calendar at (422, 397) on [title="Prev"]
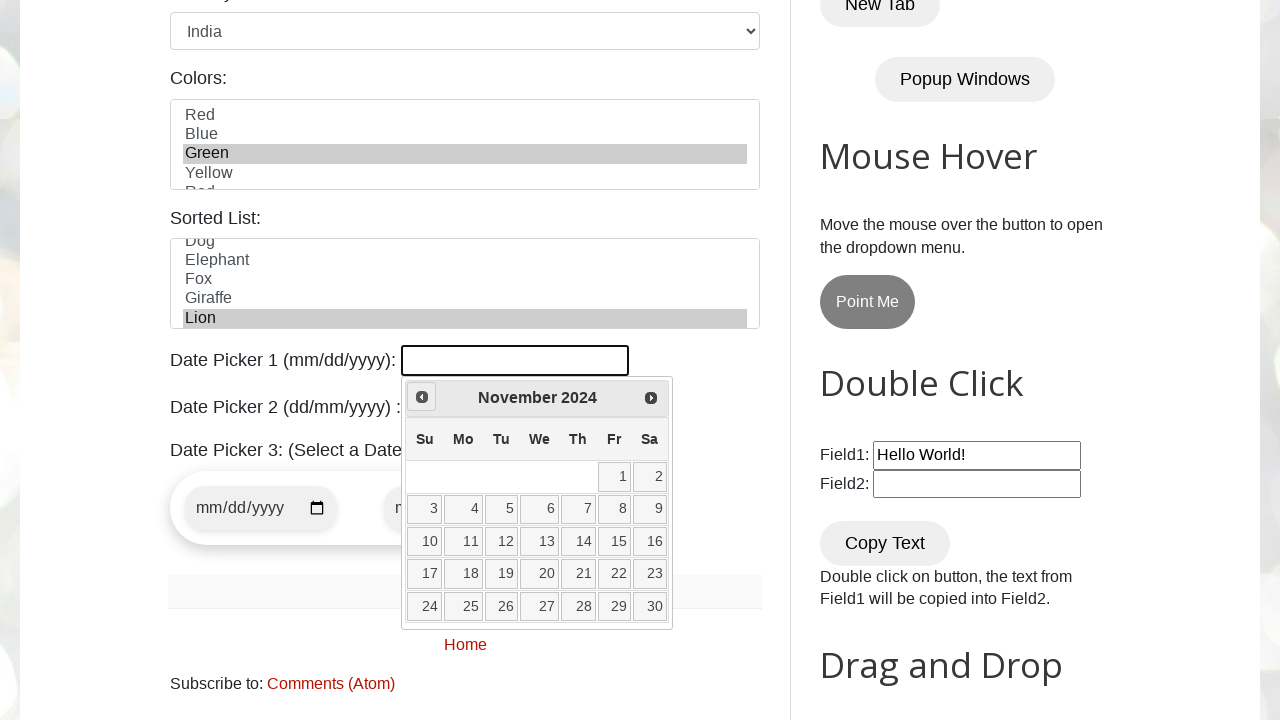

Navigated to previous month/year in calendar at (422, 397) on [title="Prev"]
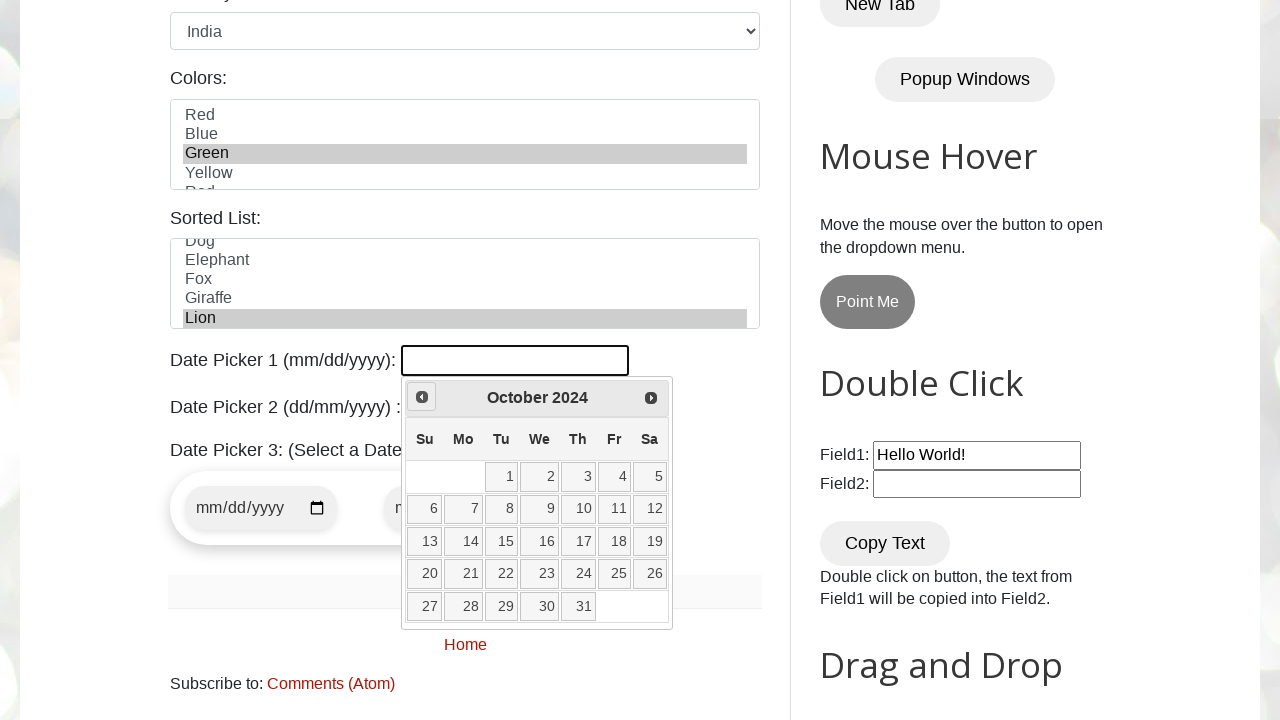

Navigated to previous month/year in calendar at (422, 397) on [title="Prev"]
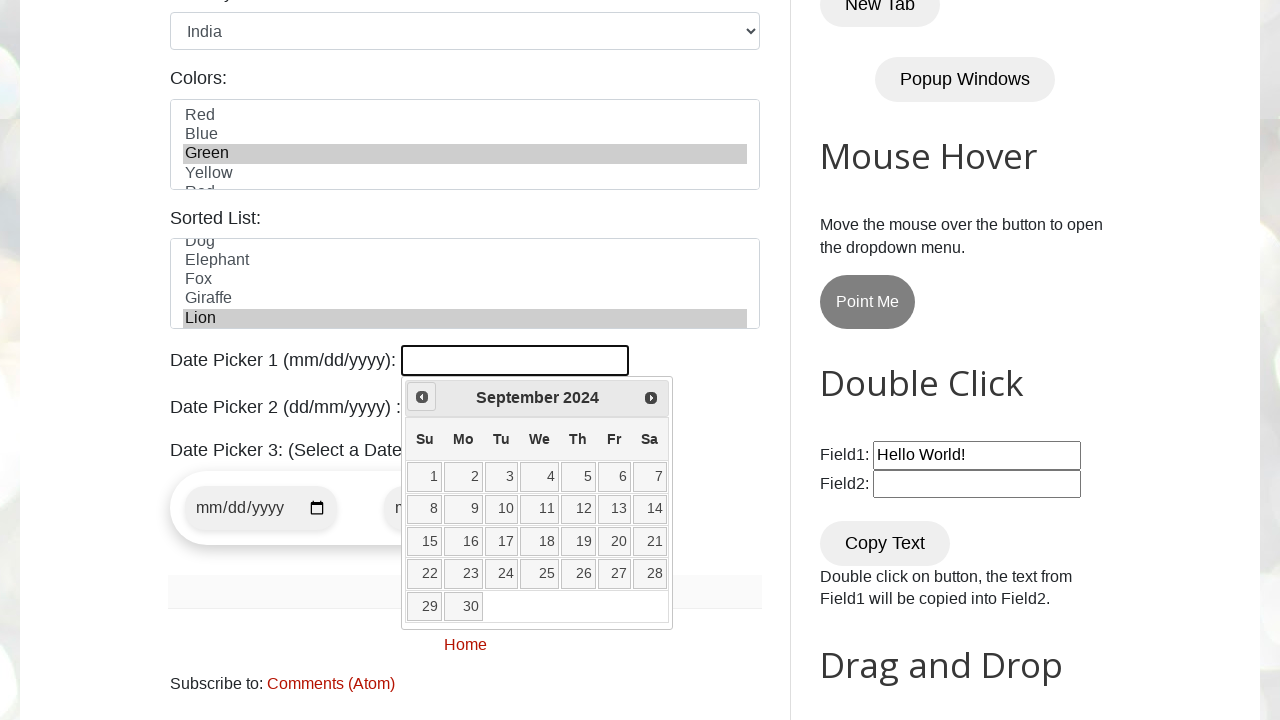

Navigated to previous month/year in calendar at (422, 397) on [title="Prev"]
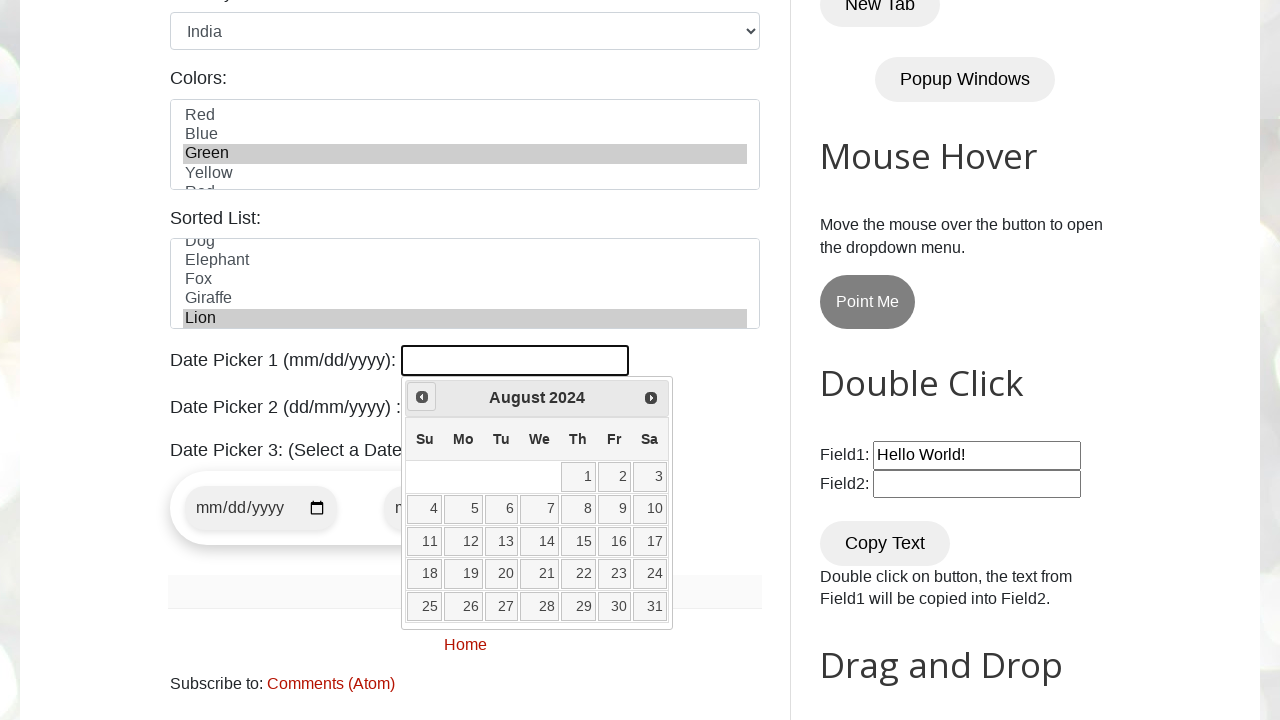

Navigated to previous month/year in calendar at (422, 397) on [title="Prev"]
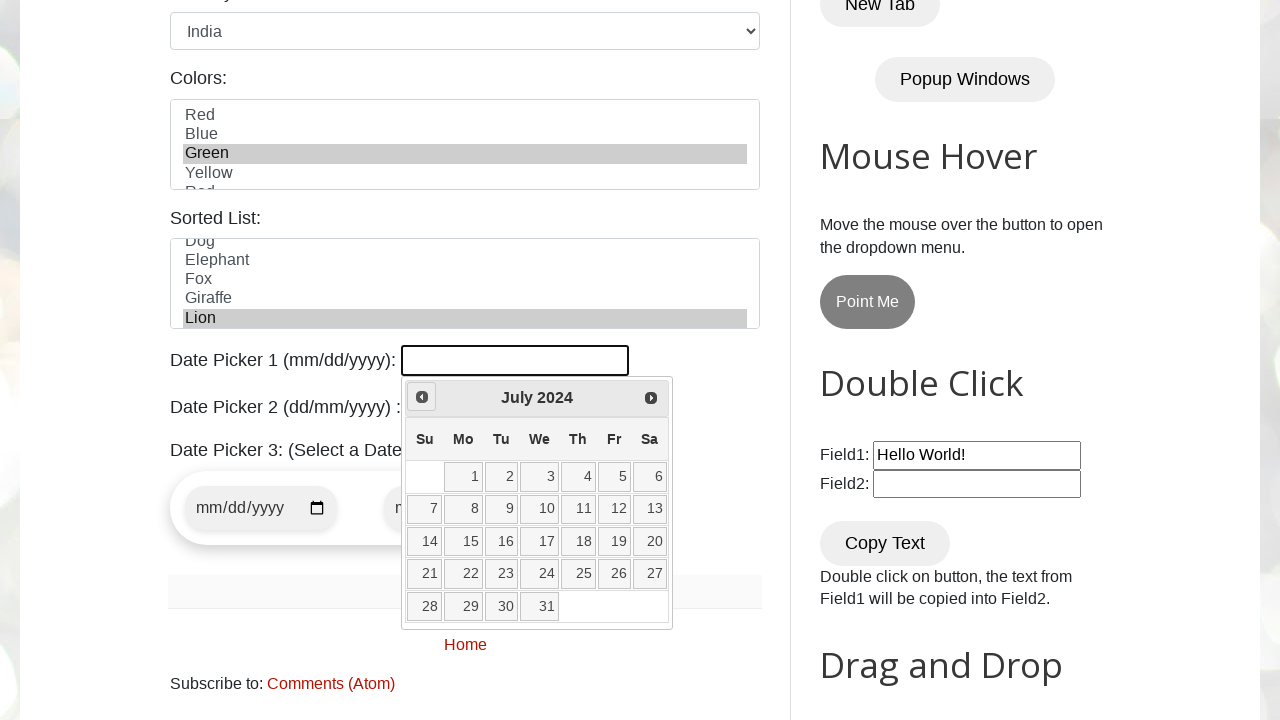

Navigated to previous month/year in calendar at (422, 397) on [title="Prev"]
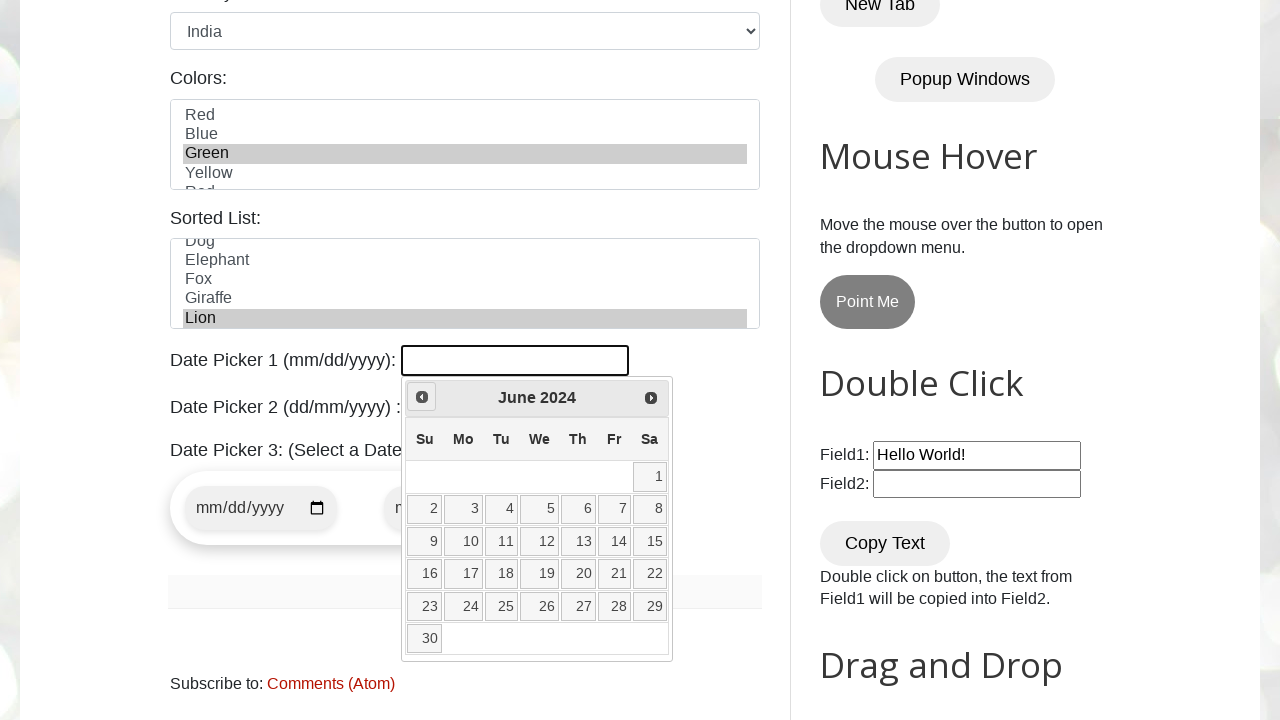

Navigated to previous month/year in calendar at (422, 397) on [title="Prev"]
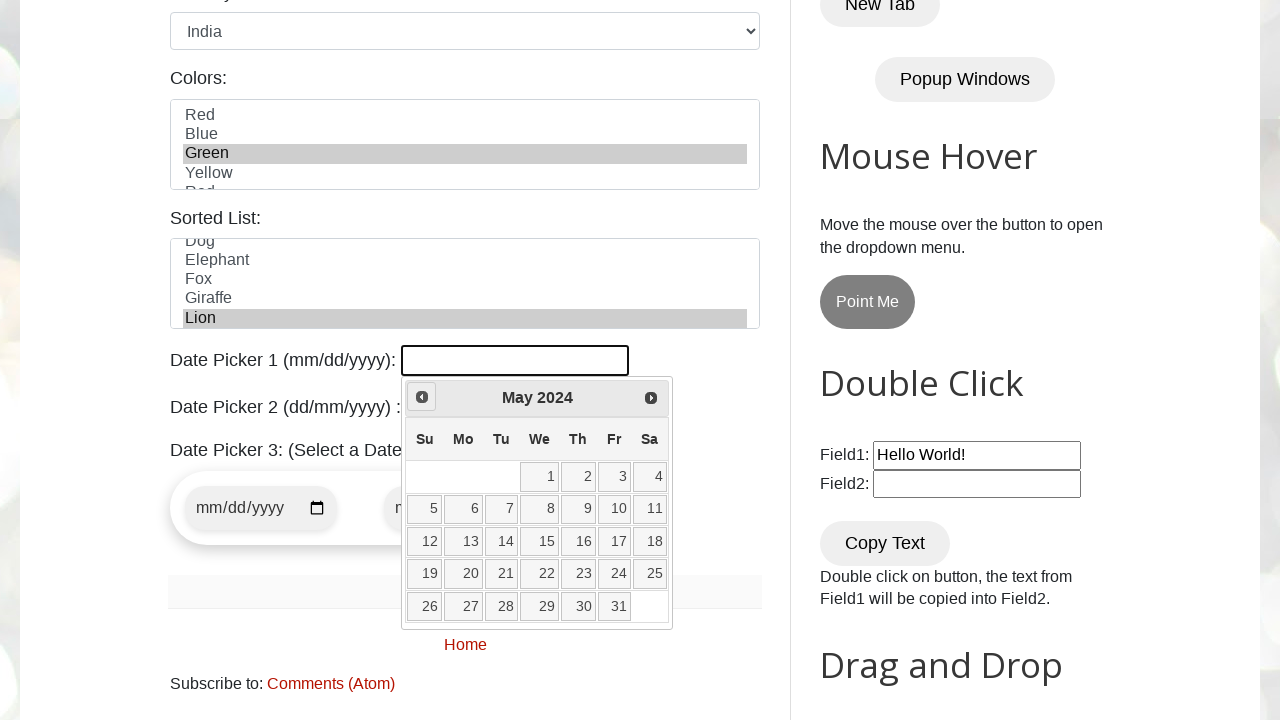

Navigated to previous month/year in calendar at (422, 397) on [title="Prev"]
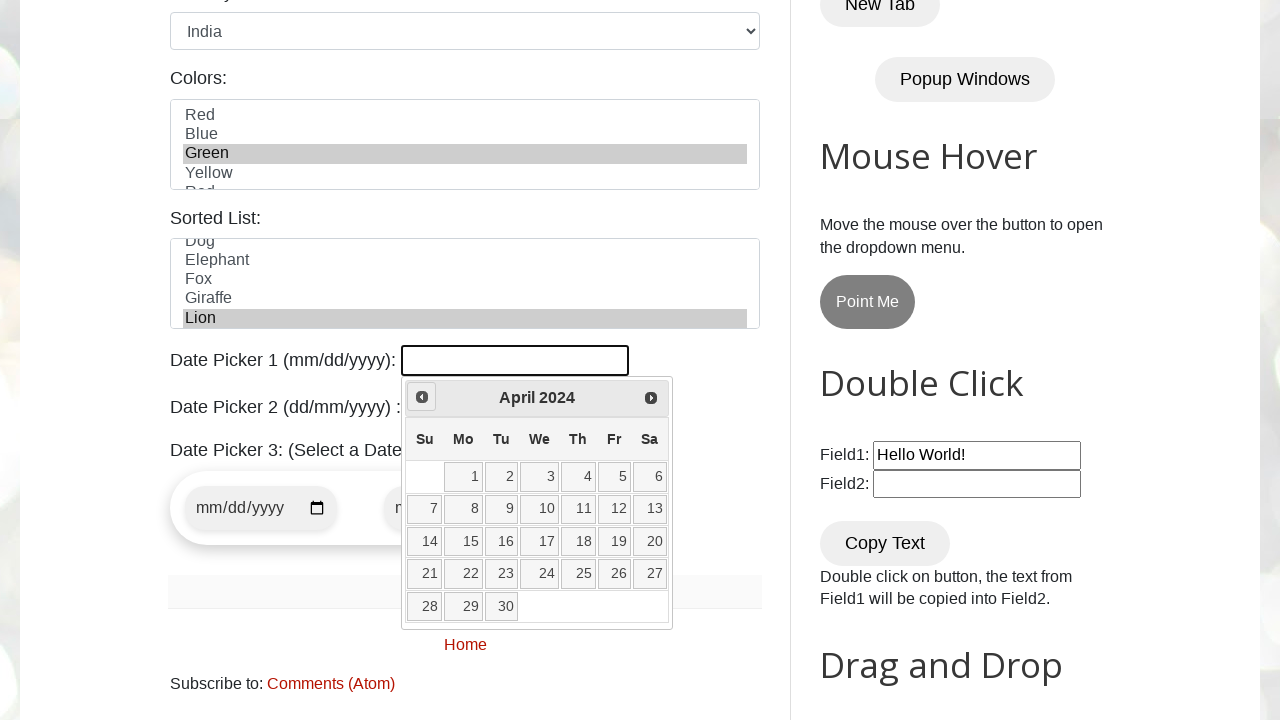

Navigated to previous month/year in calendar at (422, 397) on [title="Prev"]
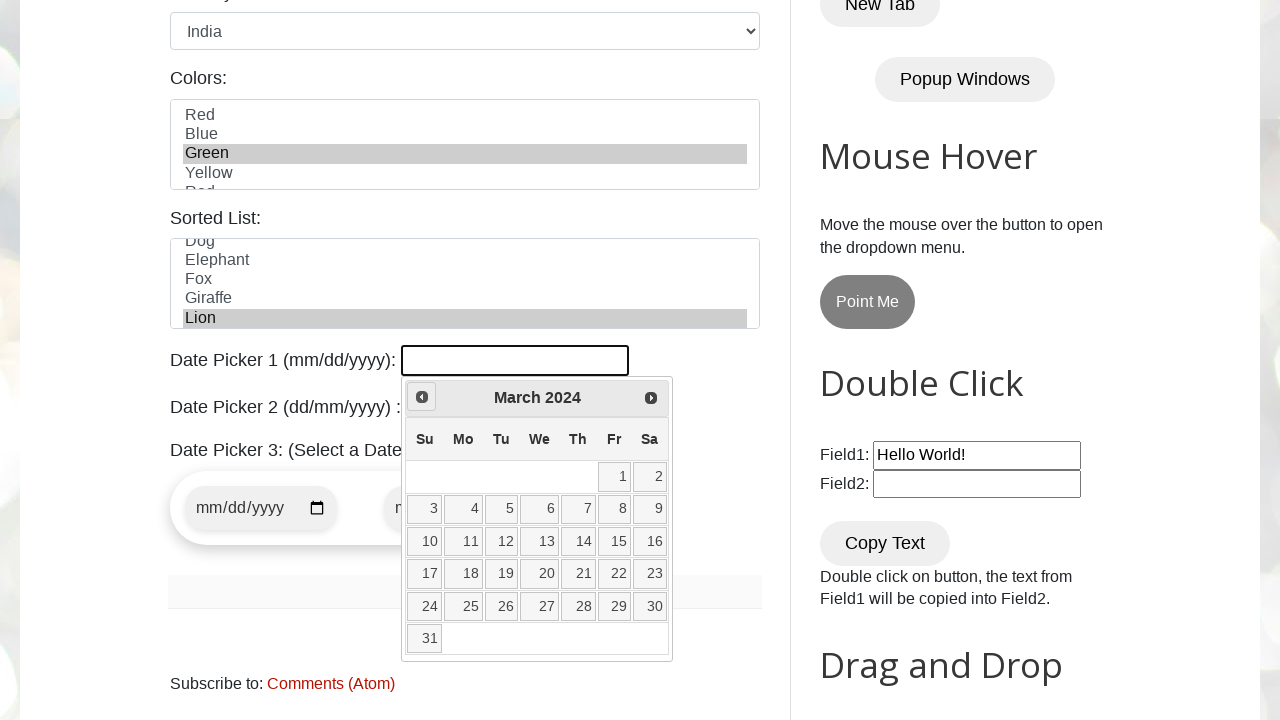

Navigated to previous month/year in calendar at (422, 397) on [title="Prev"]
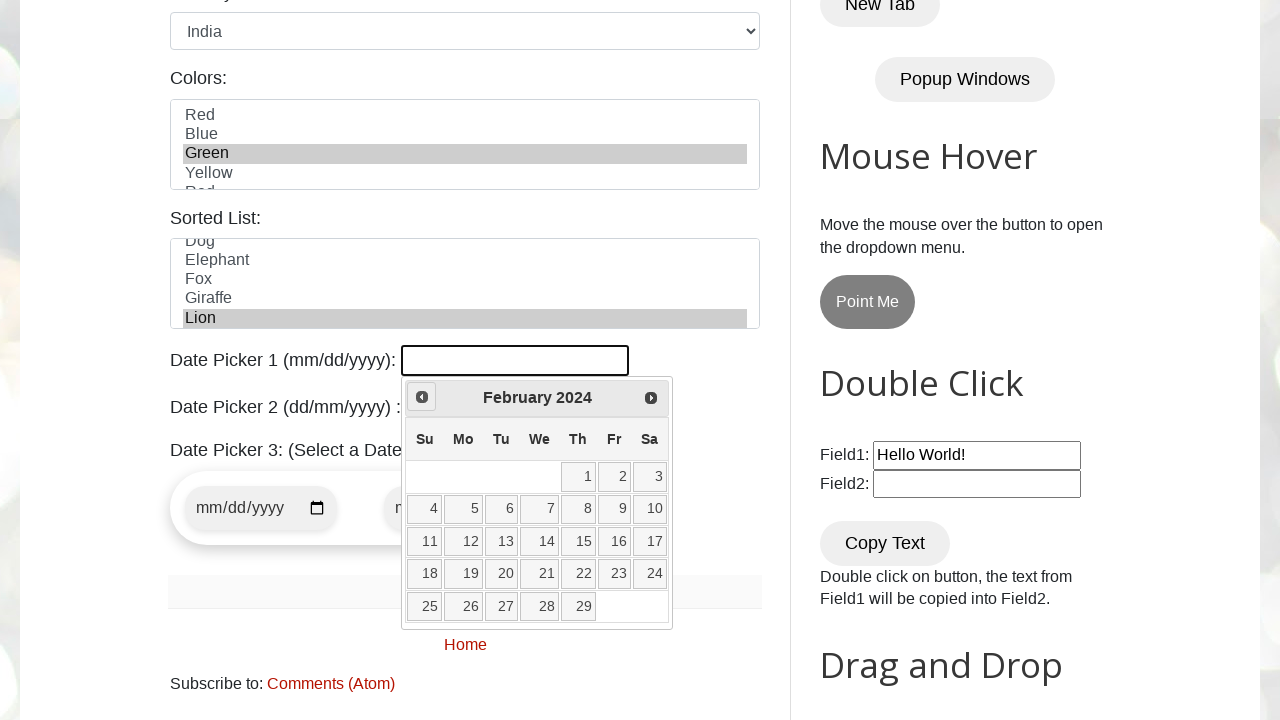

Navigated to previous month/year in calendar at (422, 397) on [title="Prev"]
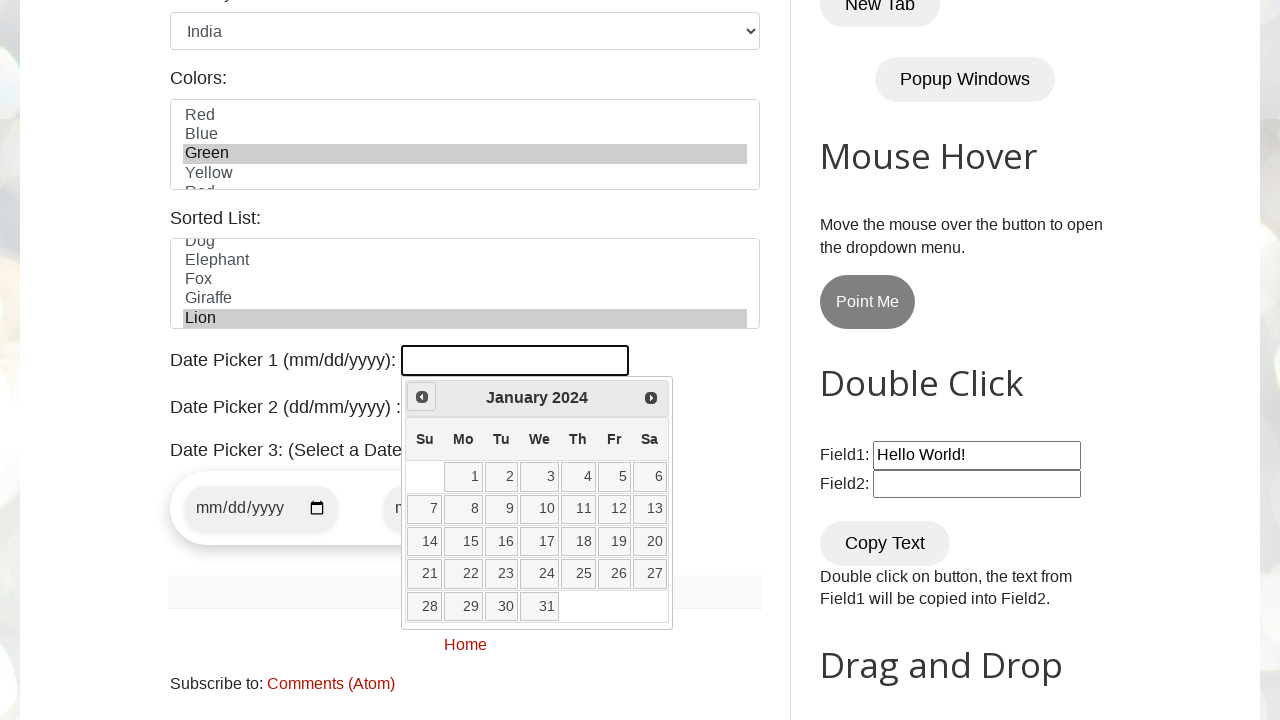

Navigated to previous month/year in calendar at (422, 397) on [title="Prev"]
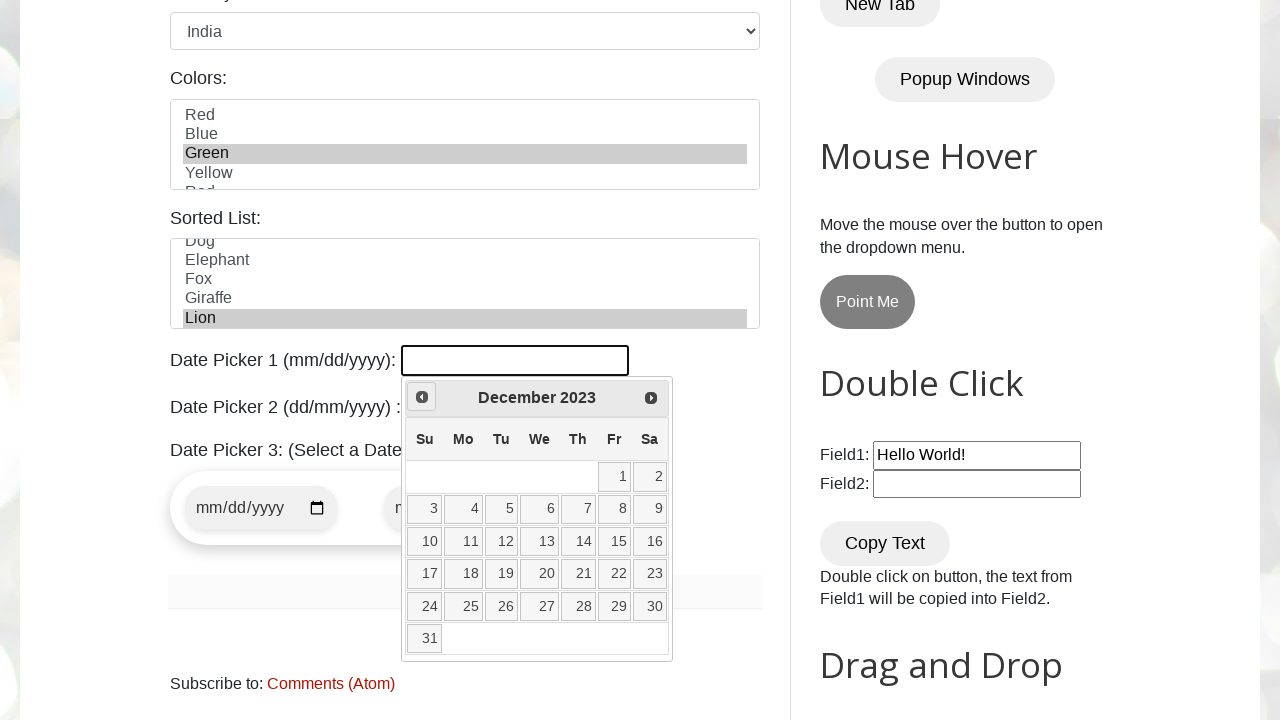

Navigated to previous month/year in calendar at (422, 397) on [title="Prev"]
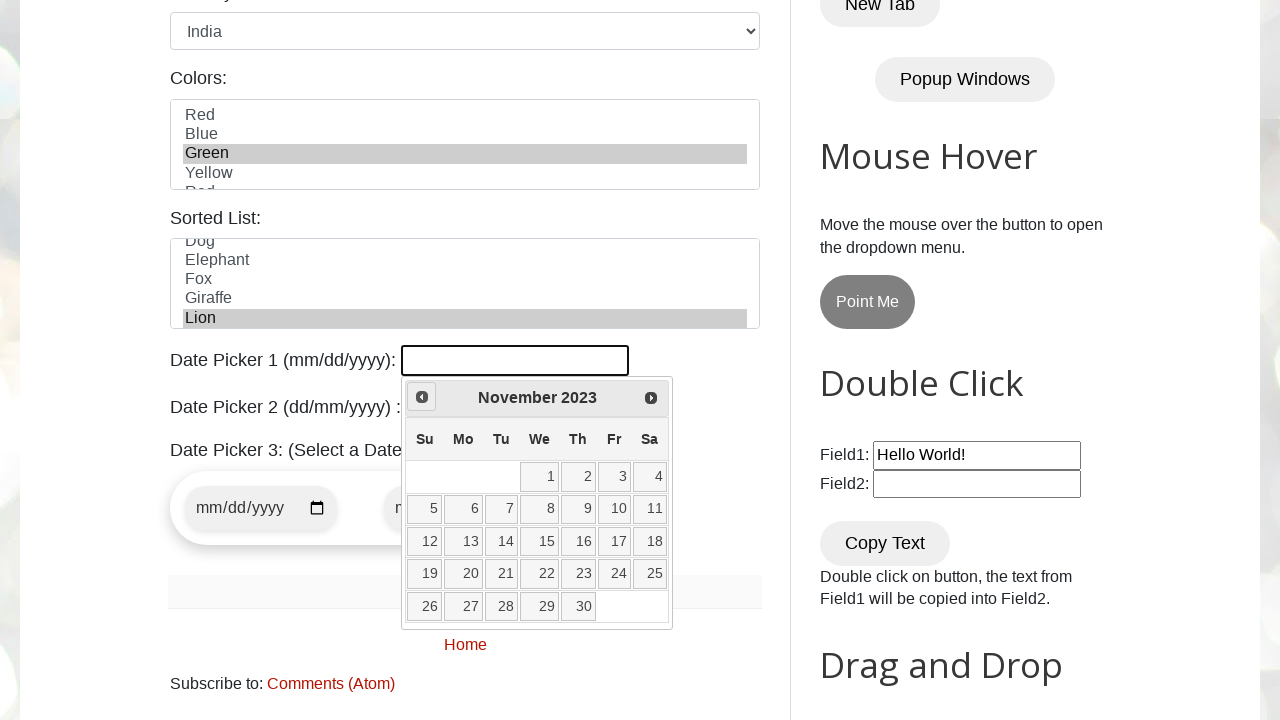

Navigated to previous month/year in calendar at (422, 397) on [title="Prev"]
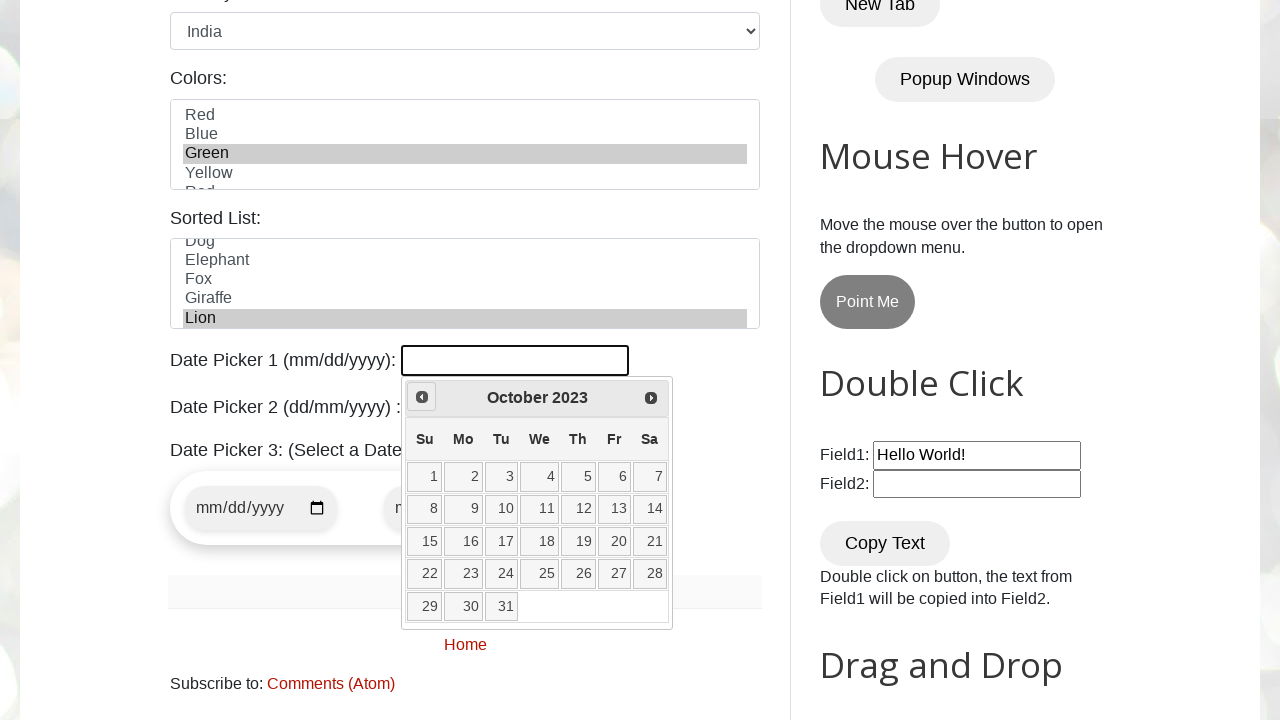

Navigated to previous month/year in calendar at (422, 397) on [title="Prev"]
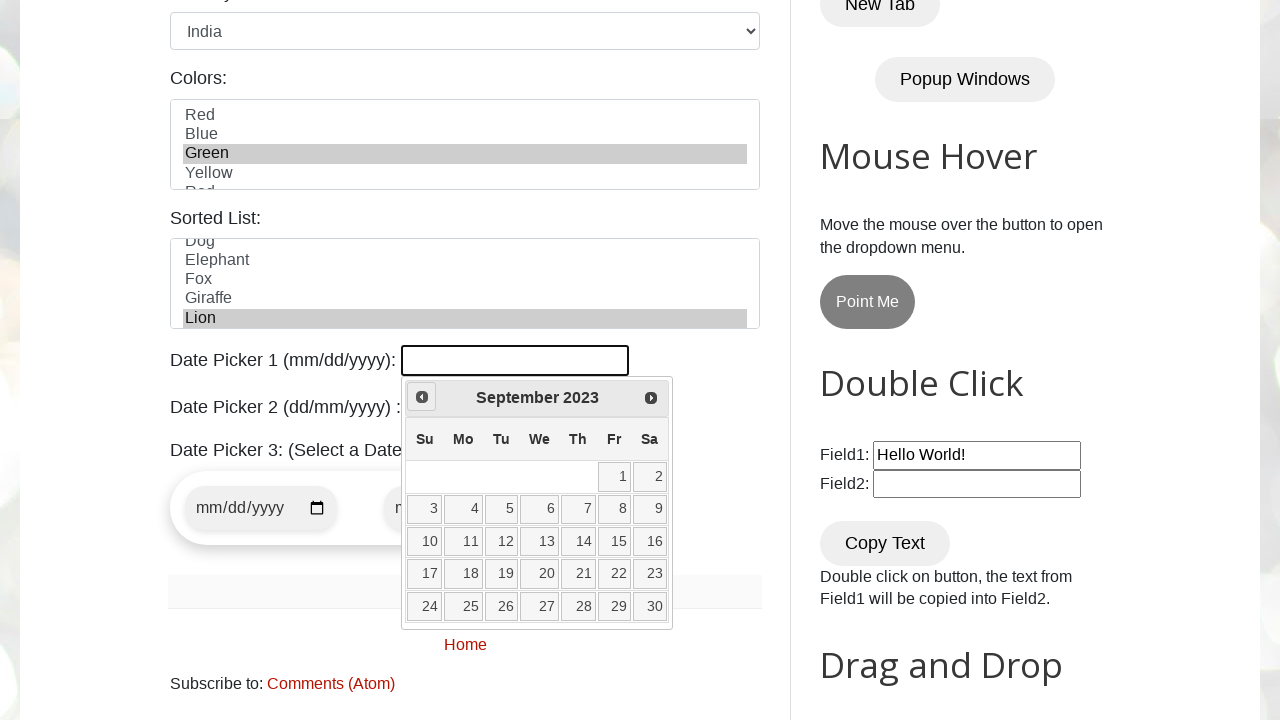

Navigated to previous month/year in calendar at (422, 397) on [title="Prev"]
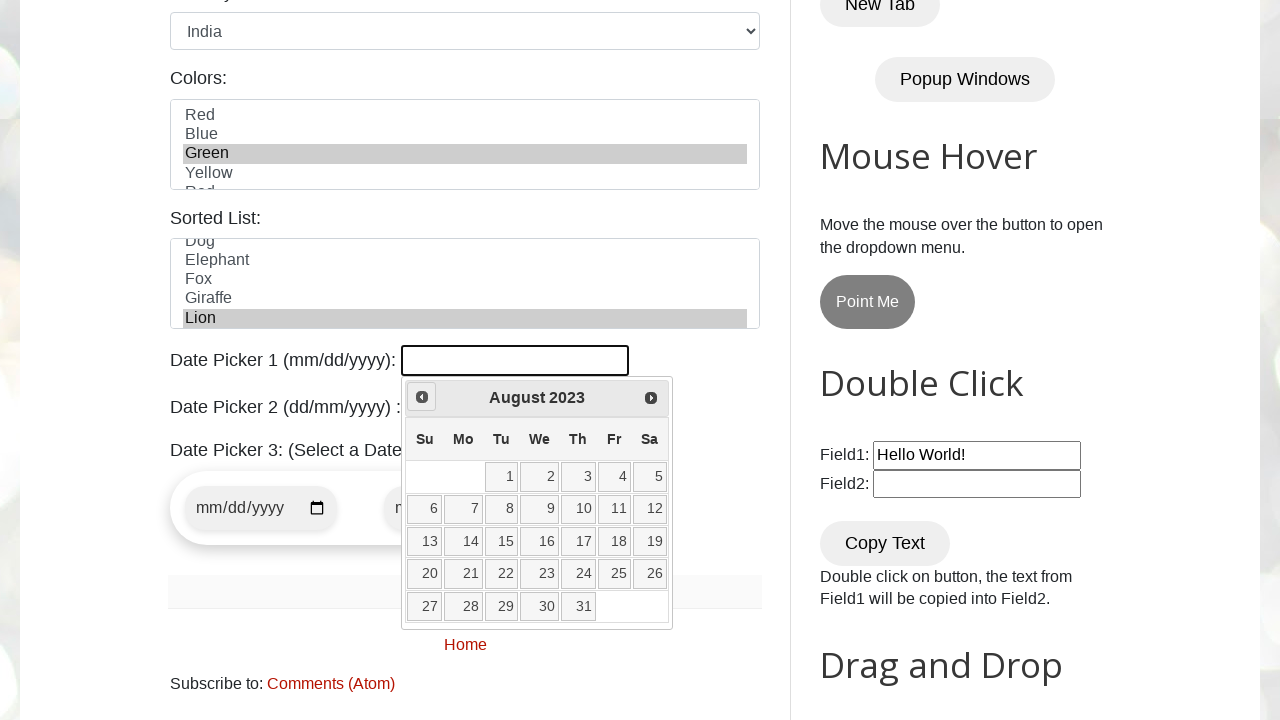

Navigated to previous month/year in calendar at (422, 397) on [title="Prev"]
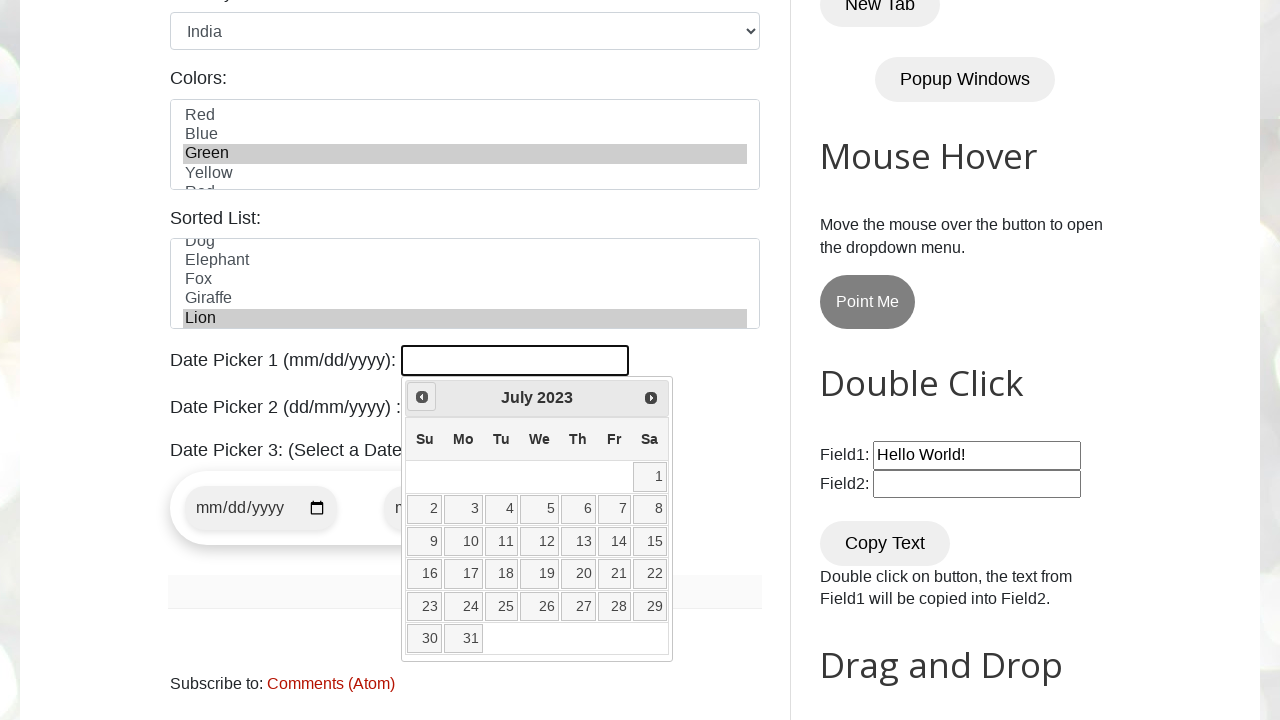

Navigated to previous month/year in calendar at (422, 397) on [title="Prev"]
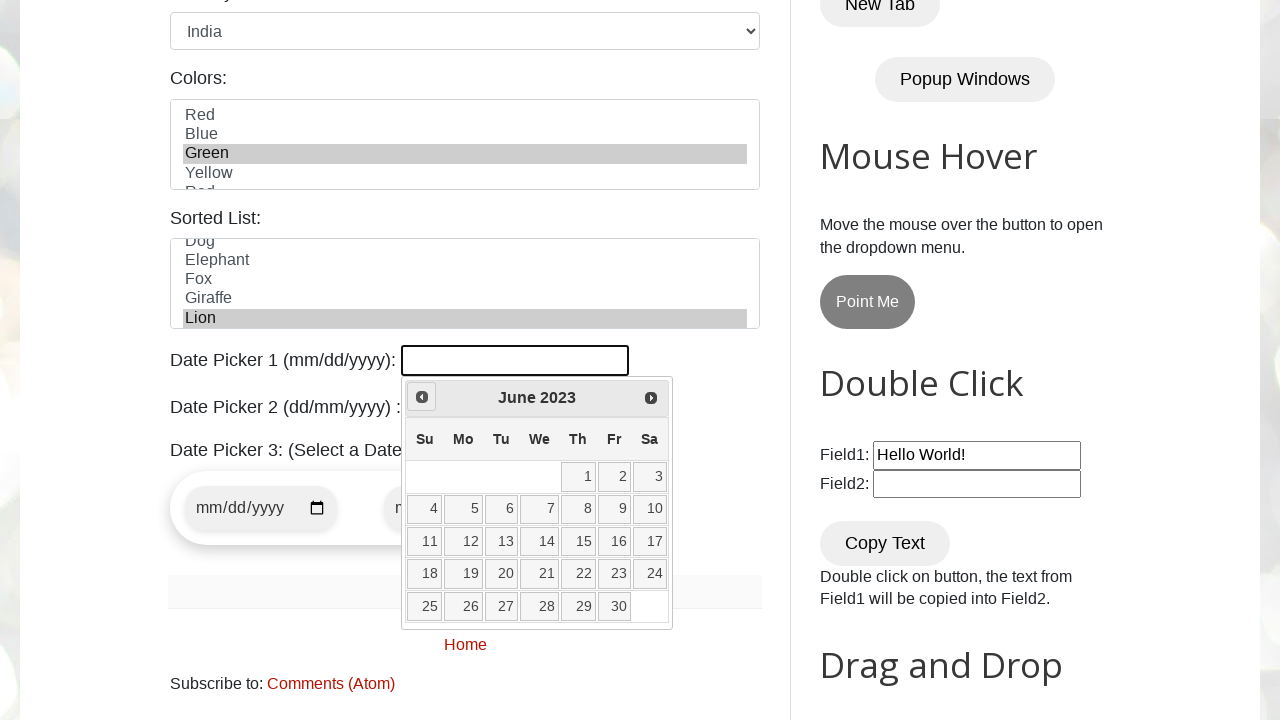

Navigated to previous month/year in calendar at (422, 397) on [title="Prev"]
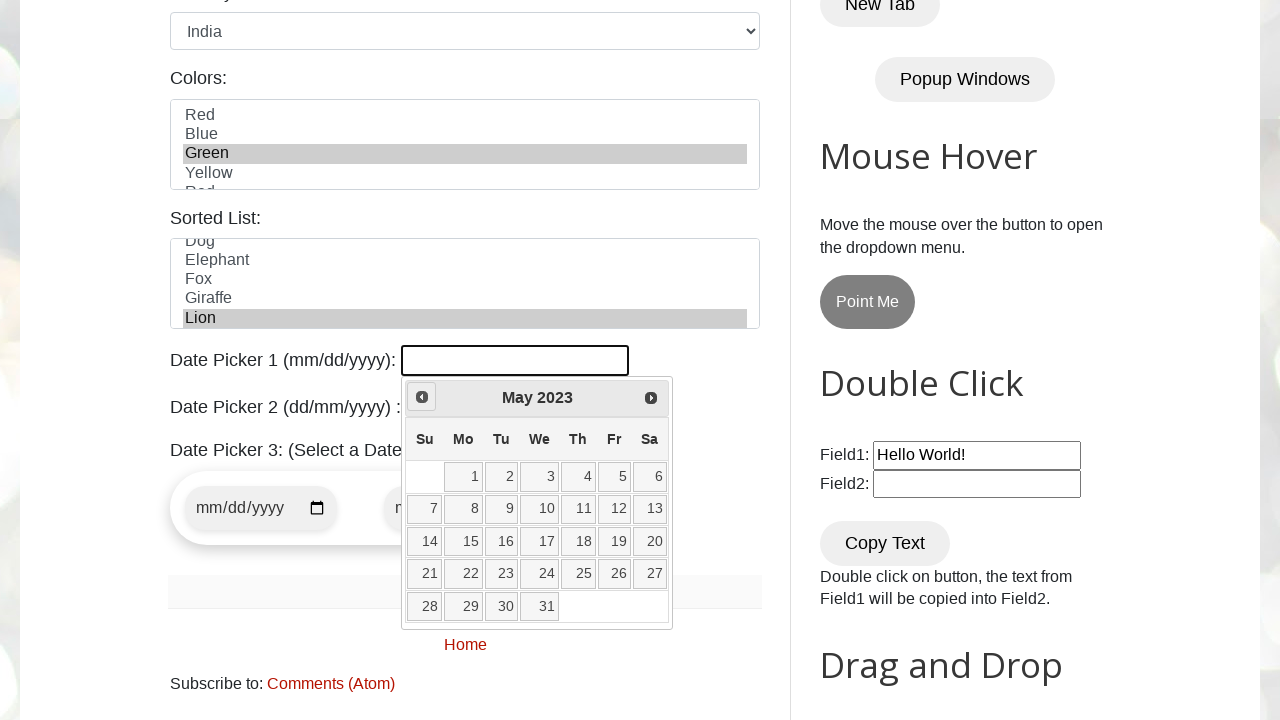

Navigated to previous month/year in calendar at (422, 397) on [title="Prev"]
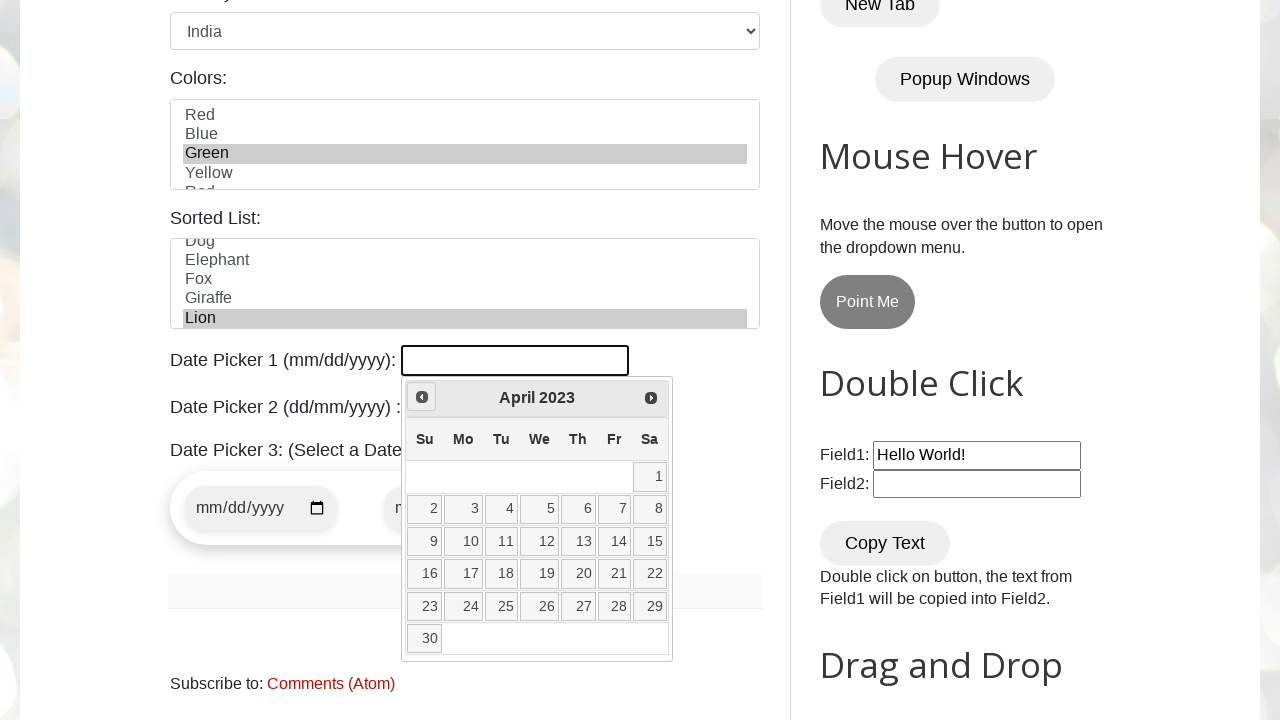

Navigated to previous month/year in calendar at (422, 397) on [title="Prev"]
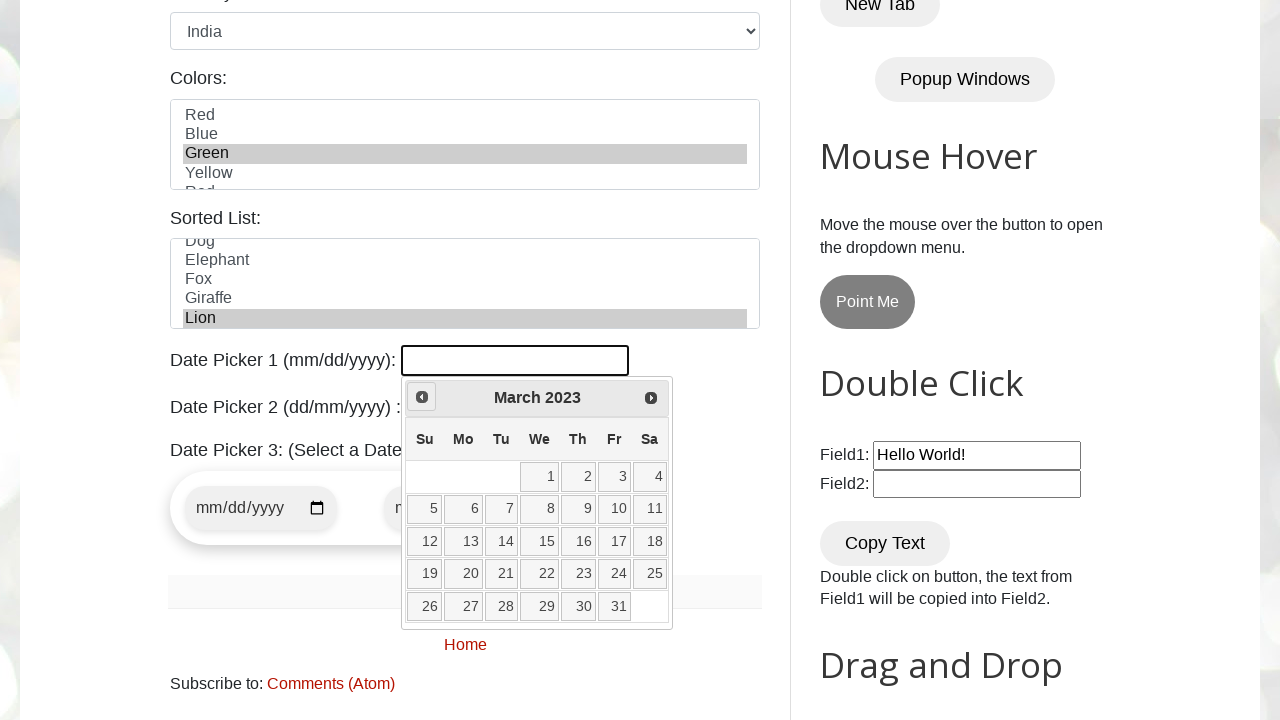

Navigated to previous month/year in calendar at (422, 397) on [title="Prev"]
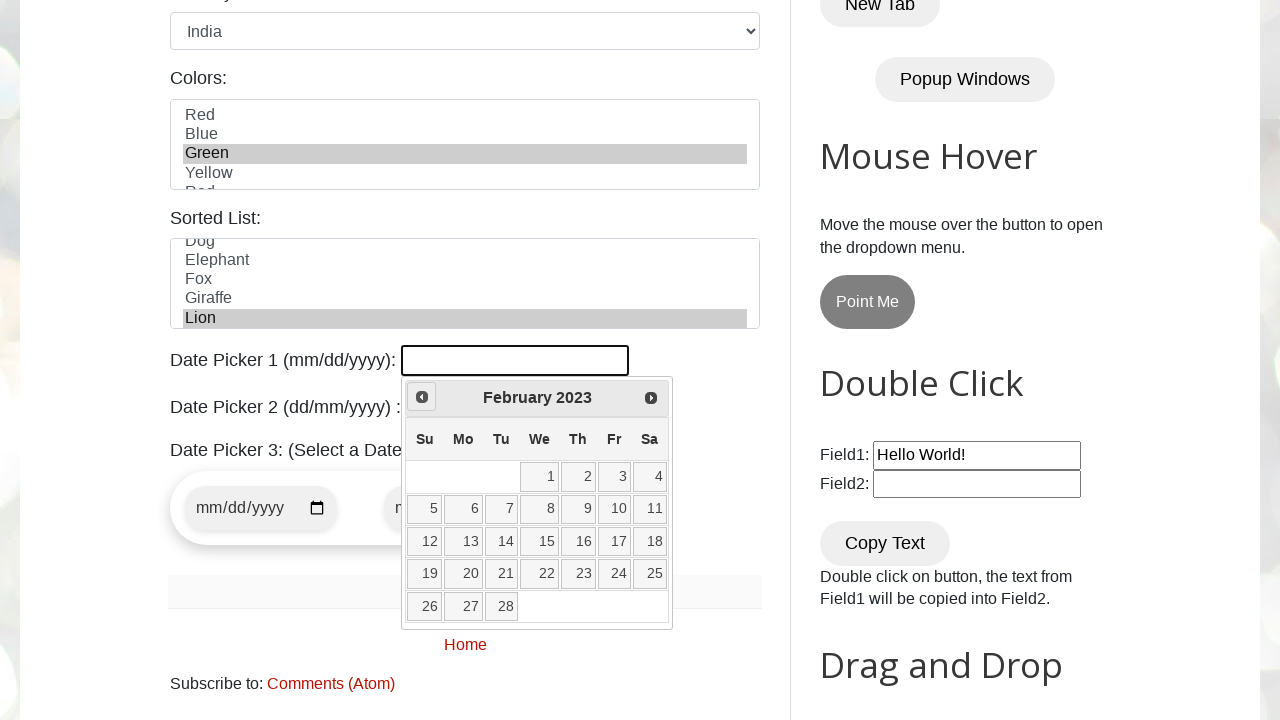

Navigated to previous month/year in calendar at (422, 397) on [title="Prev"]
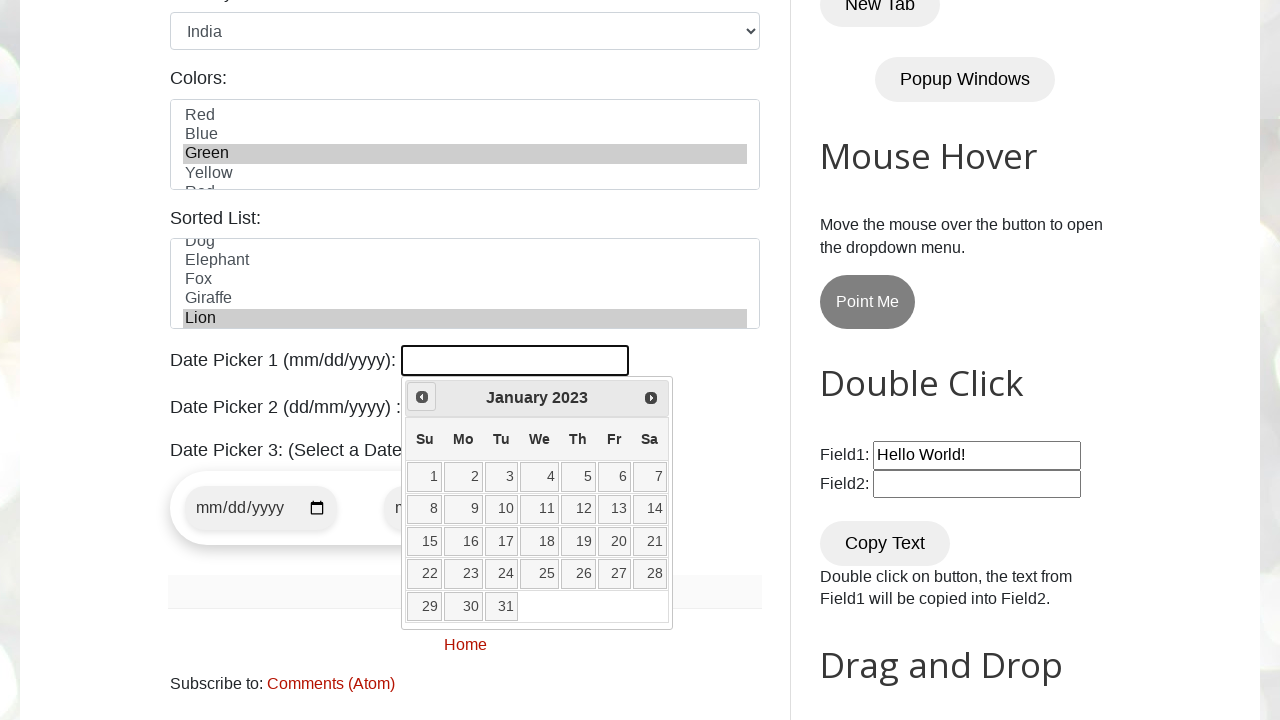

Navigated to previous month/year in calendar at (422, 397) on [title="Prev"]
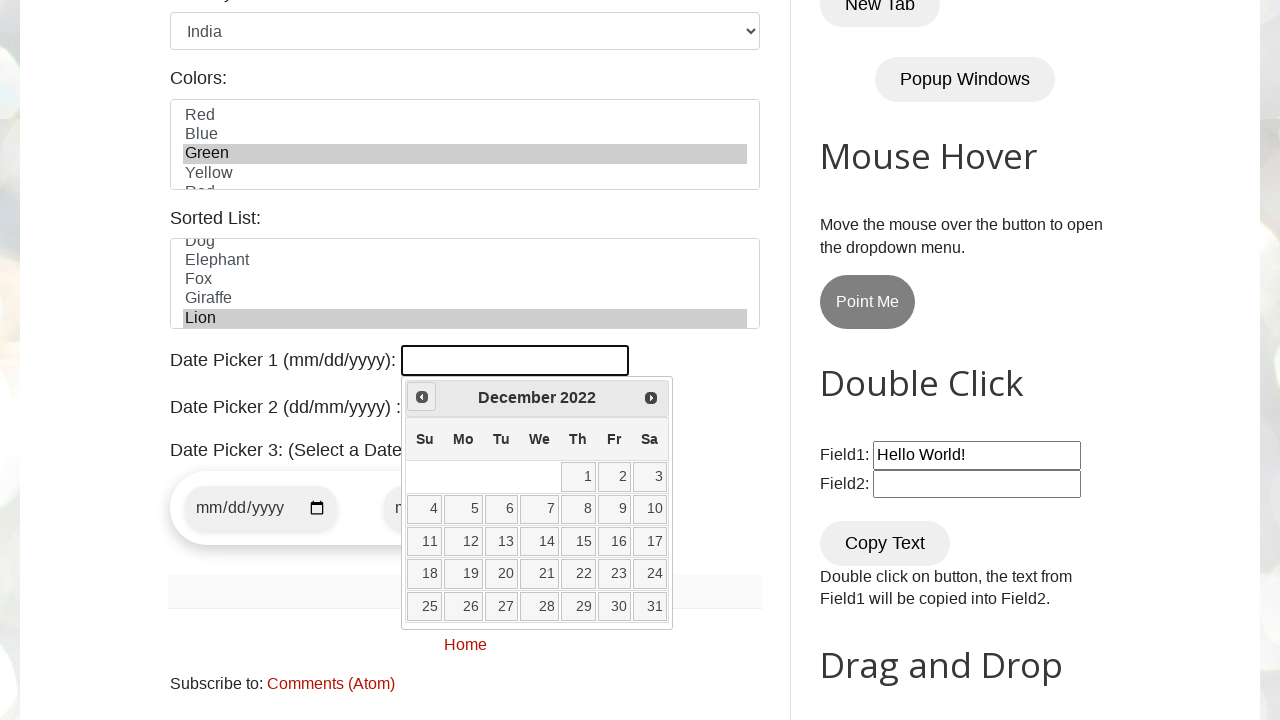

Navigated to previous month/year in calendar at (422, 397) on [title="Prev"]
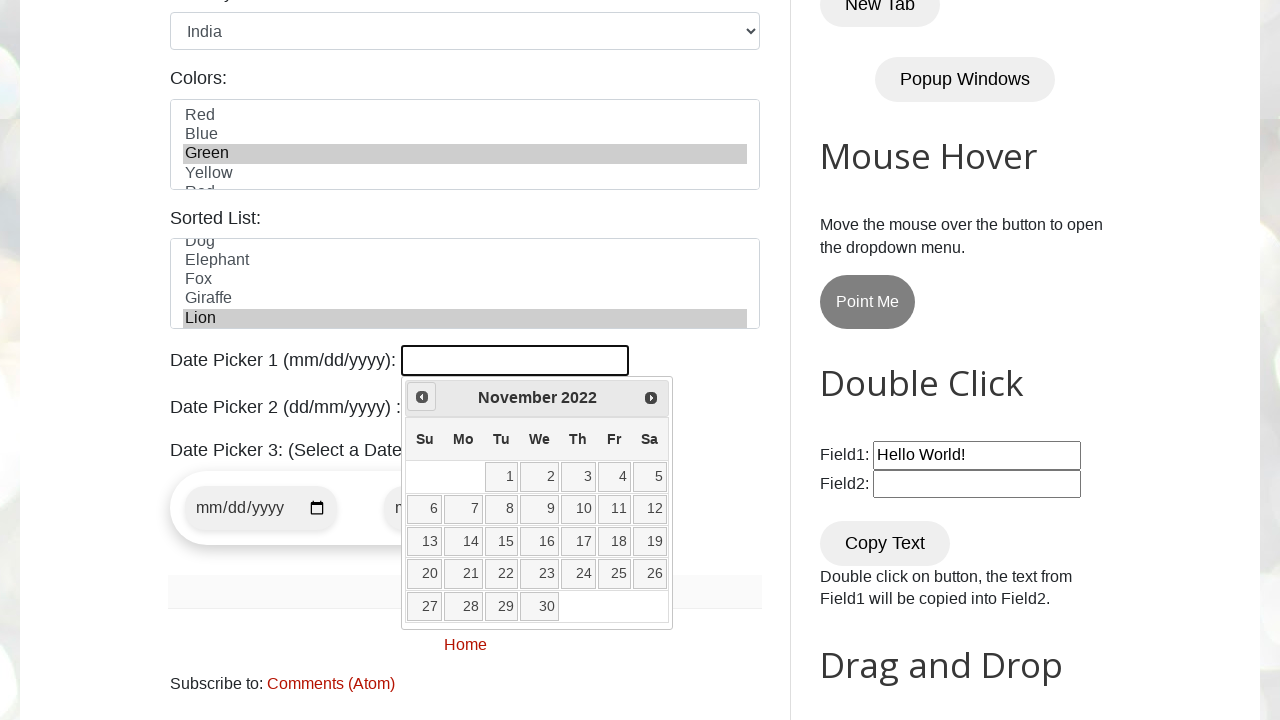

Navigated to previous month/year in calendar at (422, 397) on [title="Prev"]
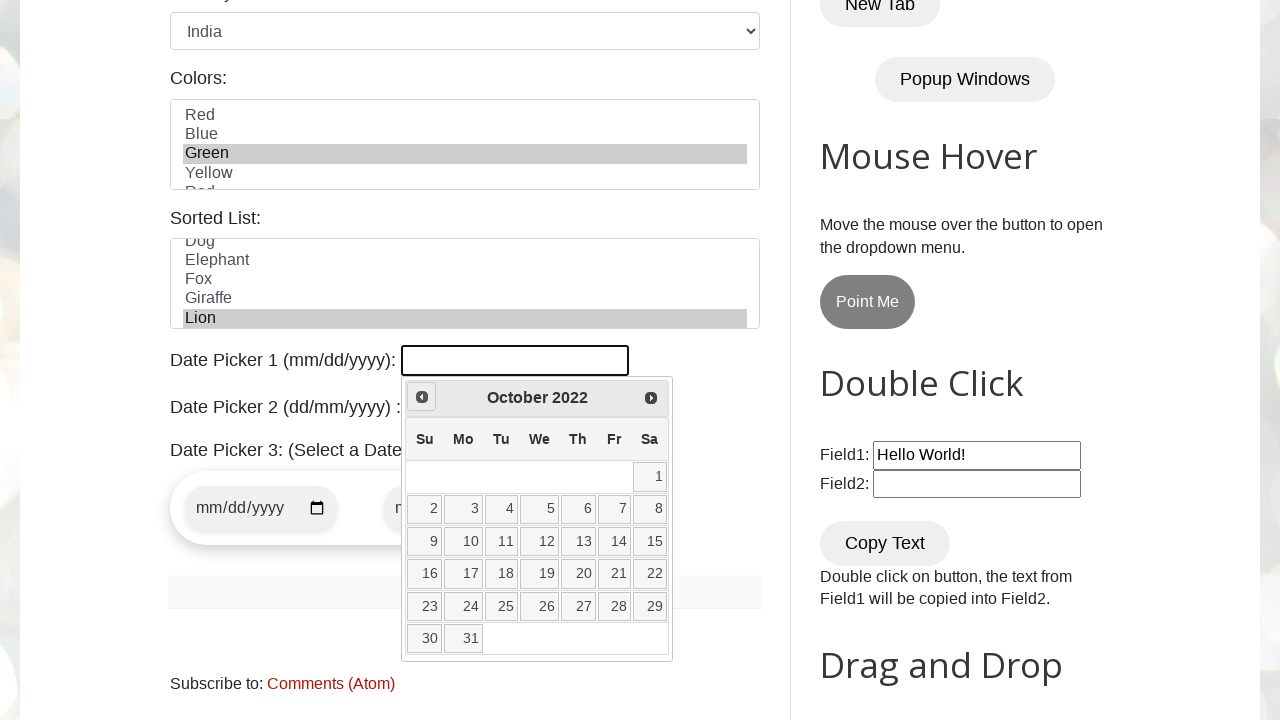

Navigated to previous month/year in calendar at (422, 397) on [title="Prev"]
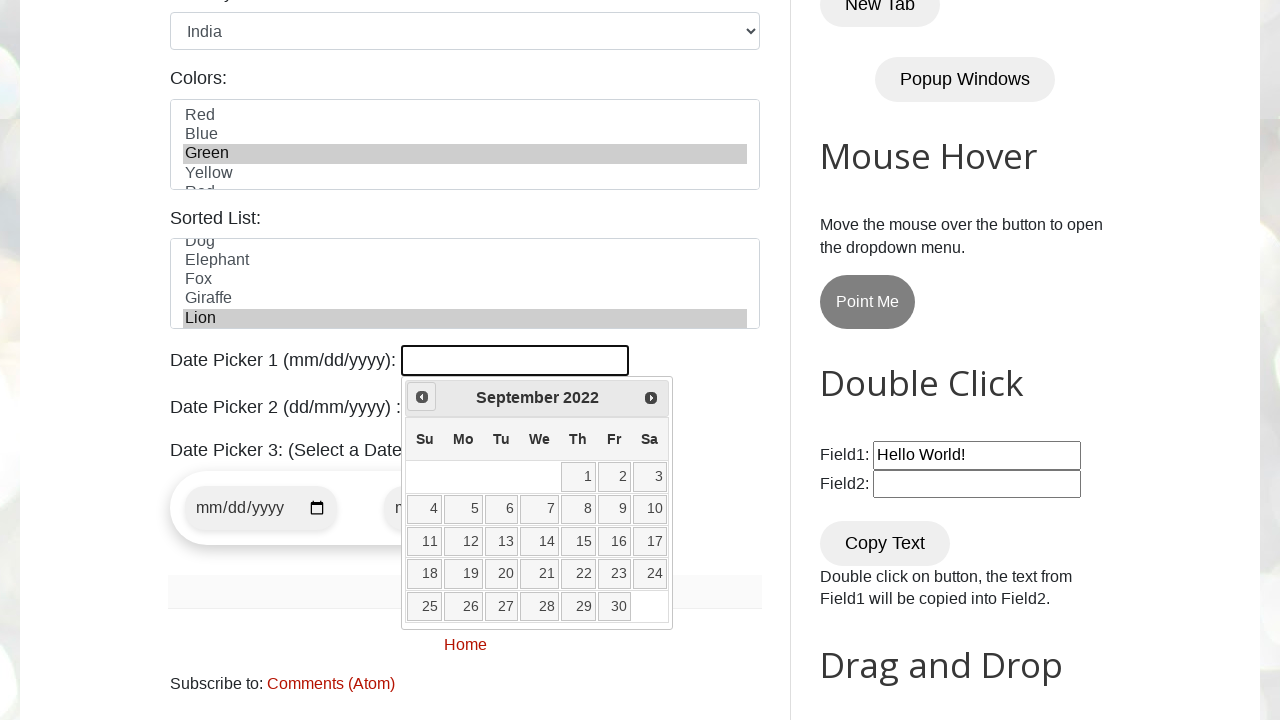

Navigated to previous month/year in calendar at (422, 397) on [title="Prev"]
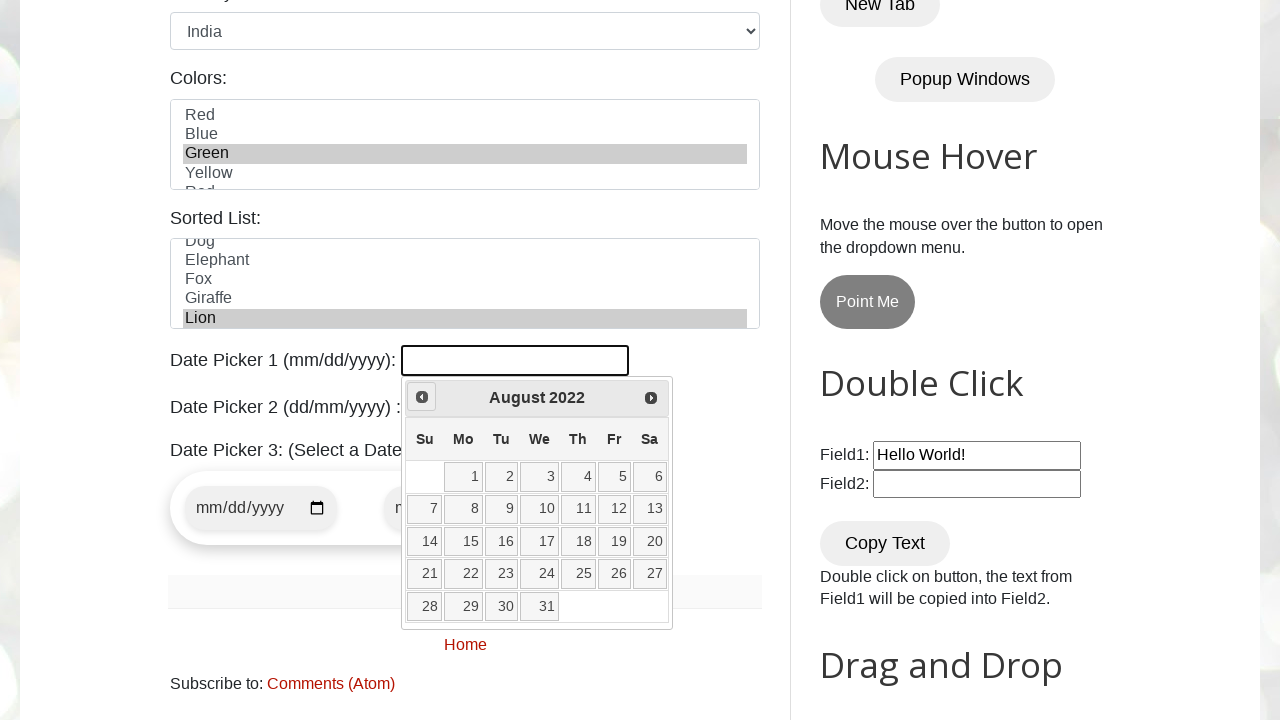

Navigated to previous month/year in calendar at (422, 397) on [title="Prev"]
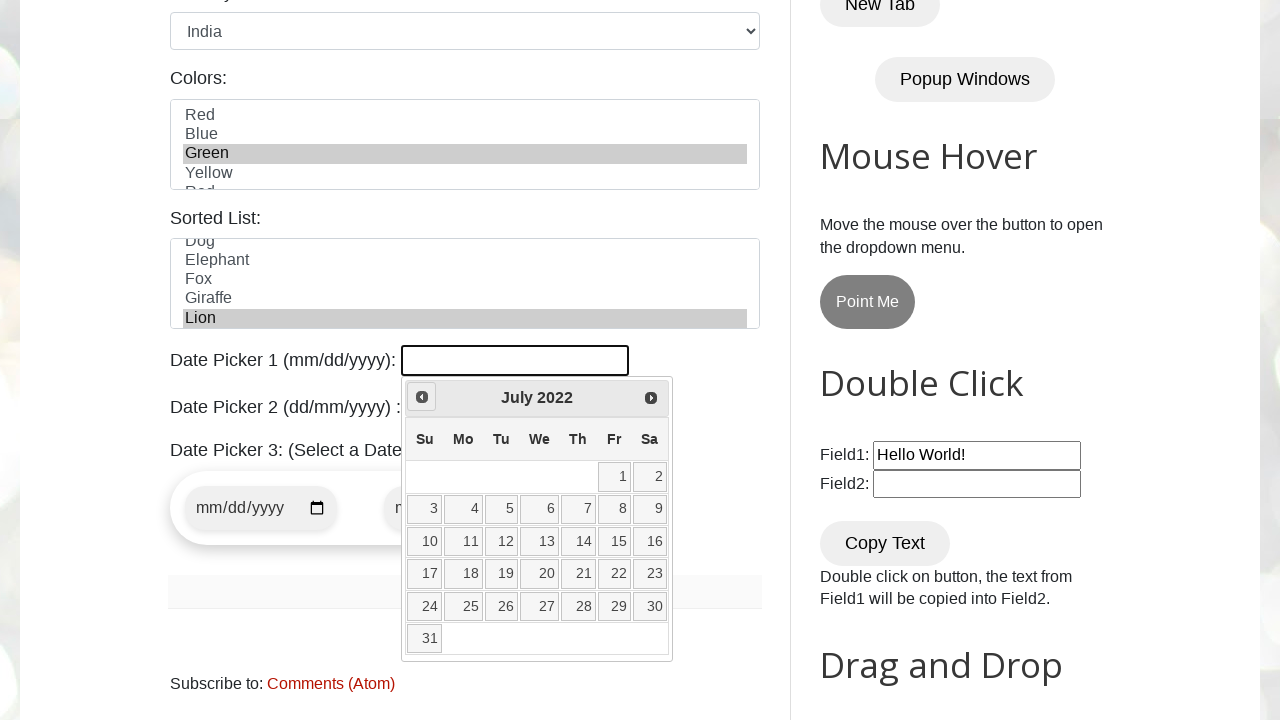

Navigated to previous month/year in calendar at (422, 397) on [title="Prev"]
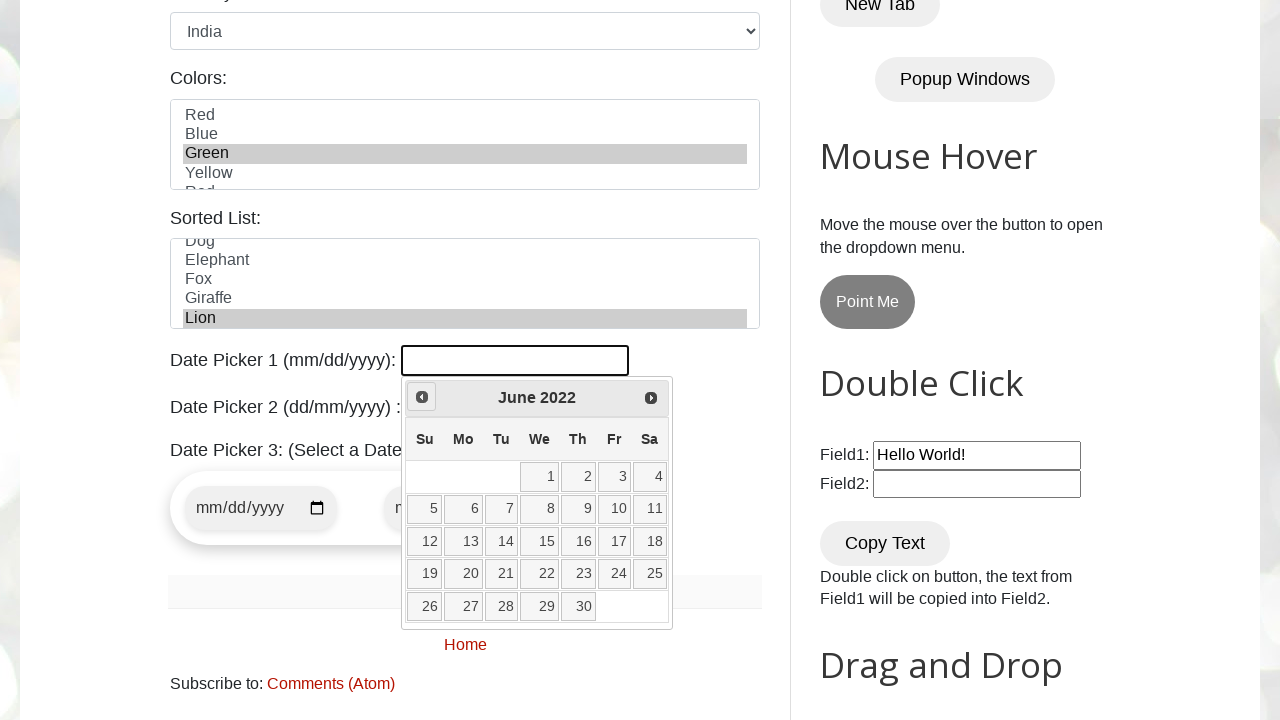

Navigated to previous month/year in calendar at (422, 397) on [title="Prev"]
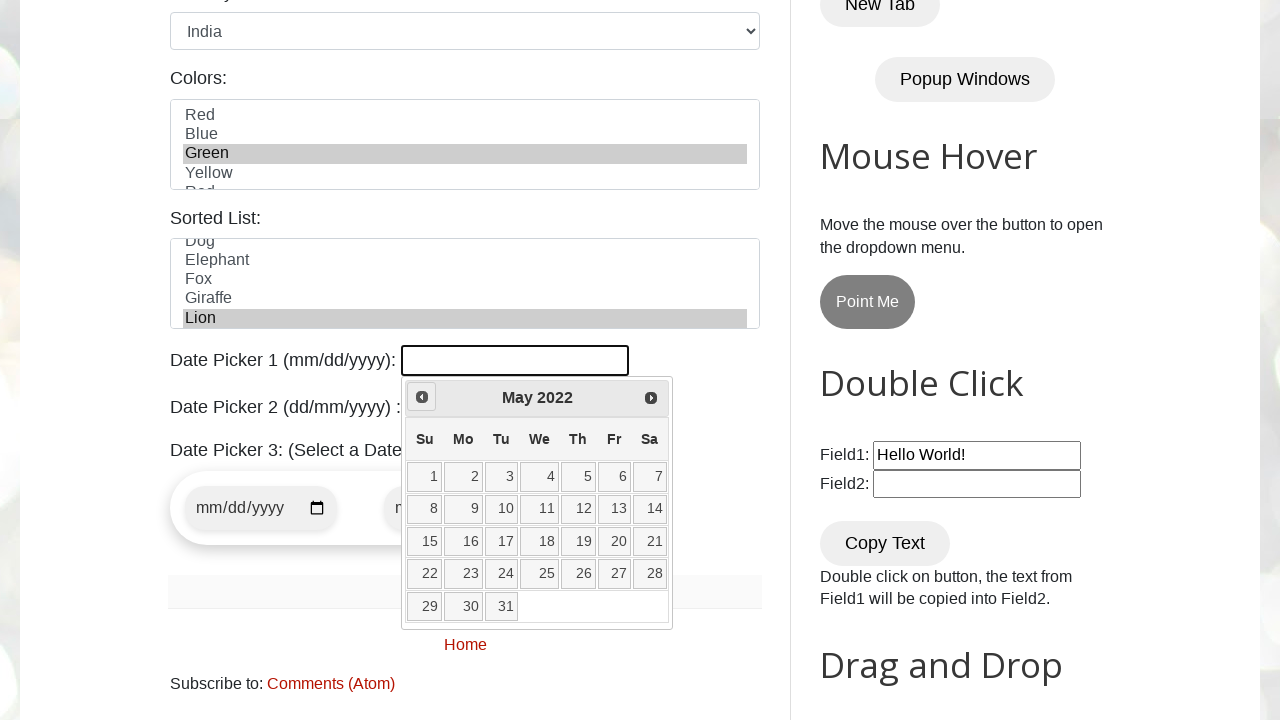

Reached target date May 2022 in calendar
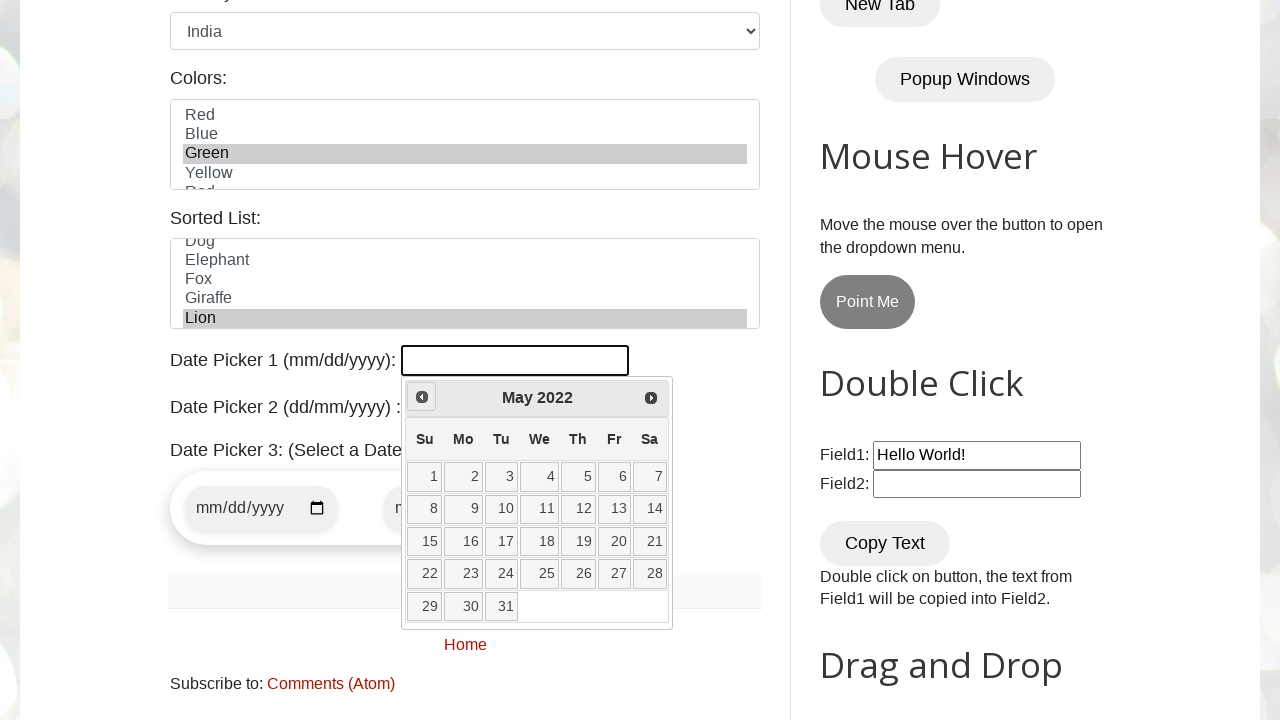

Selected date 22 from calendar
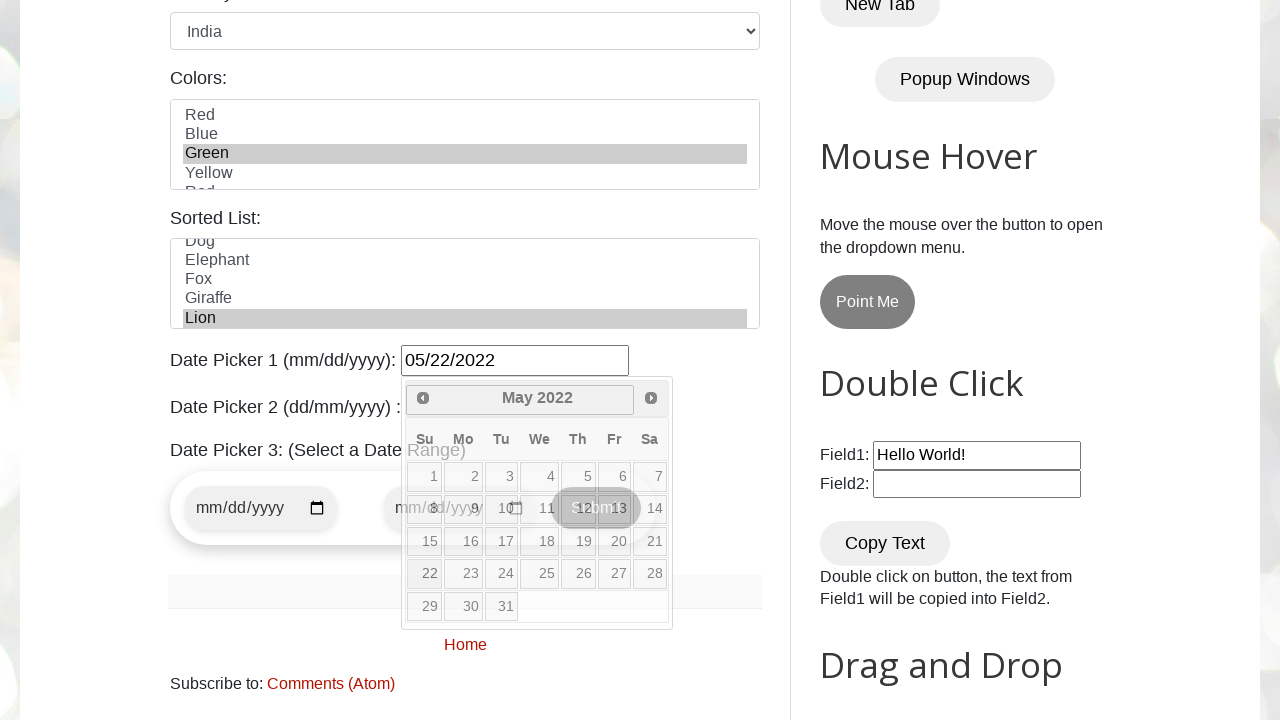

Waited 1000ms for actions to complete
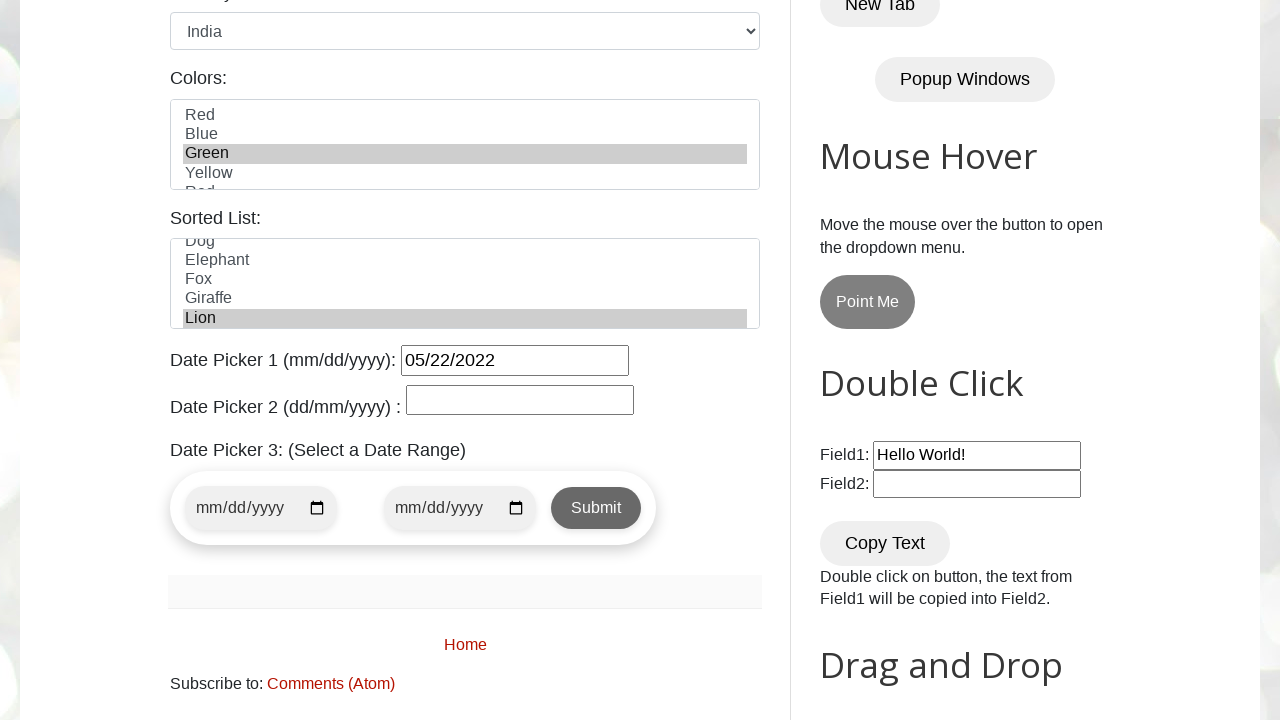

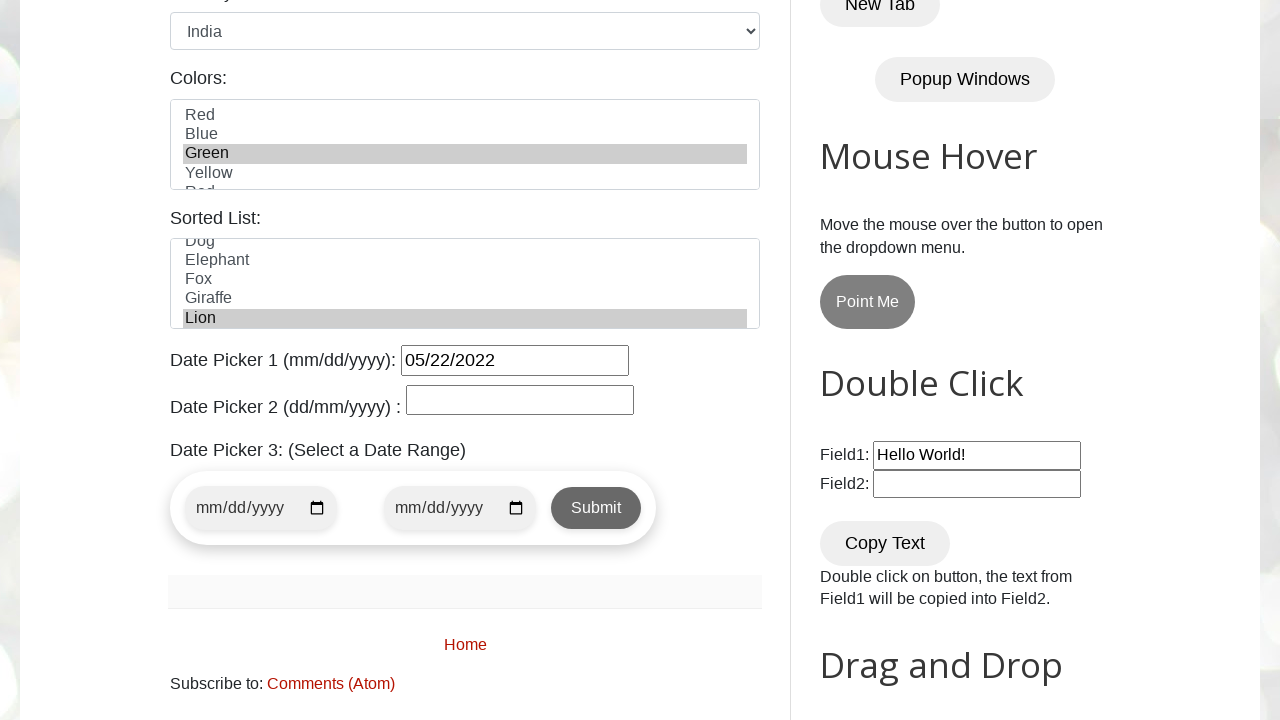